Tests number input field functionality by using arrow keys to increment values from 0 to 10 and then decrement back to 0

Starting URL: https://the-internet.herokuapp.com/inputs

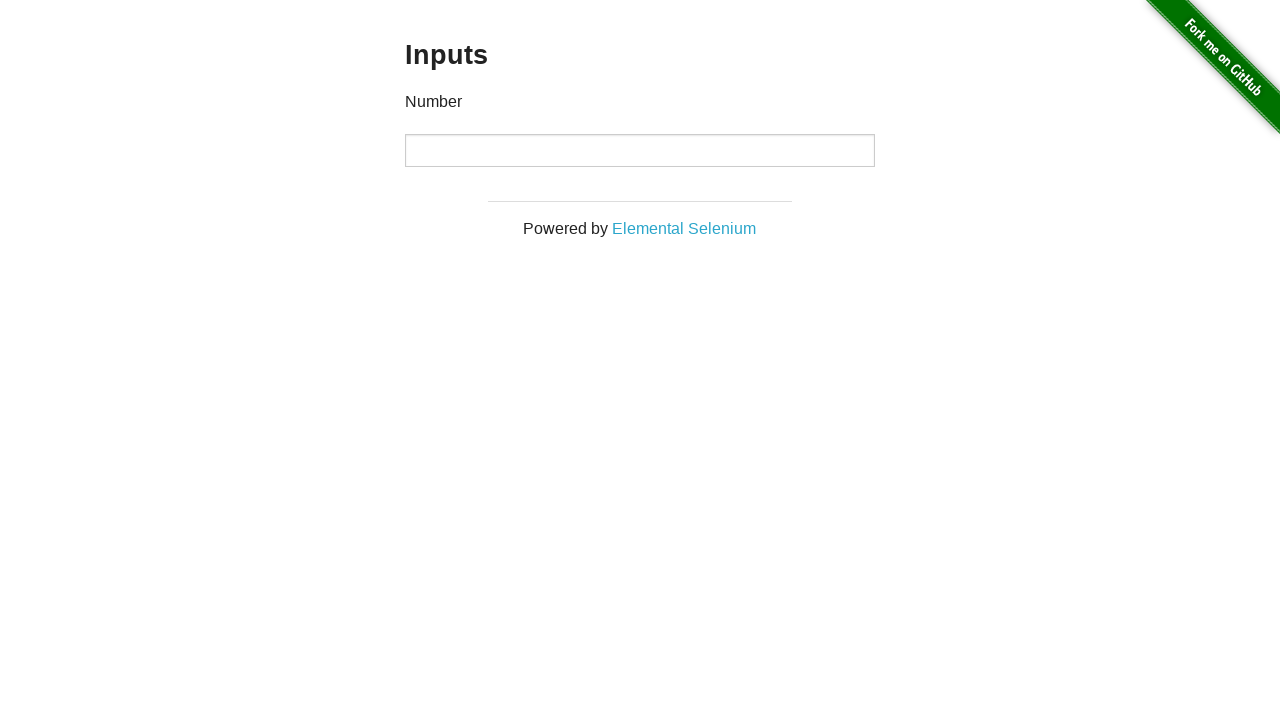

Located number input field
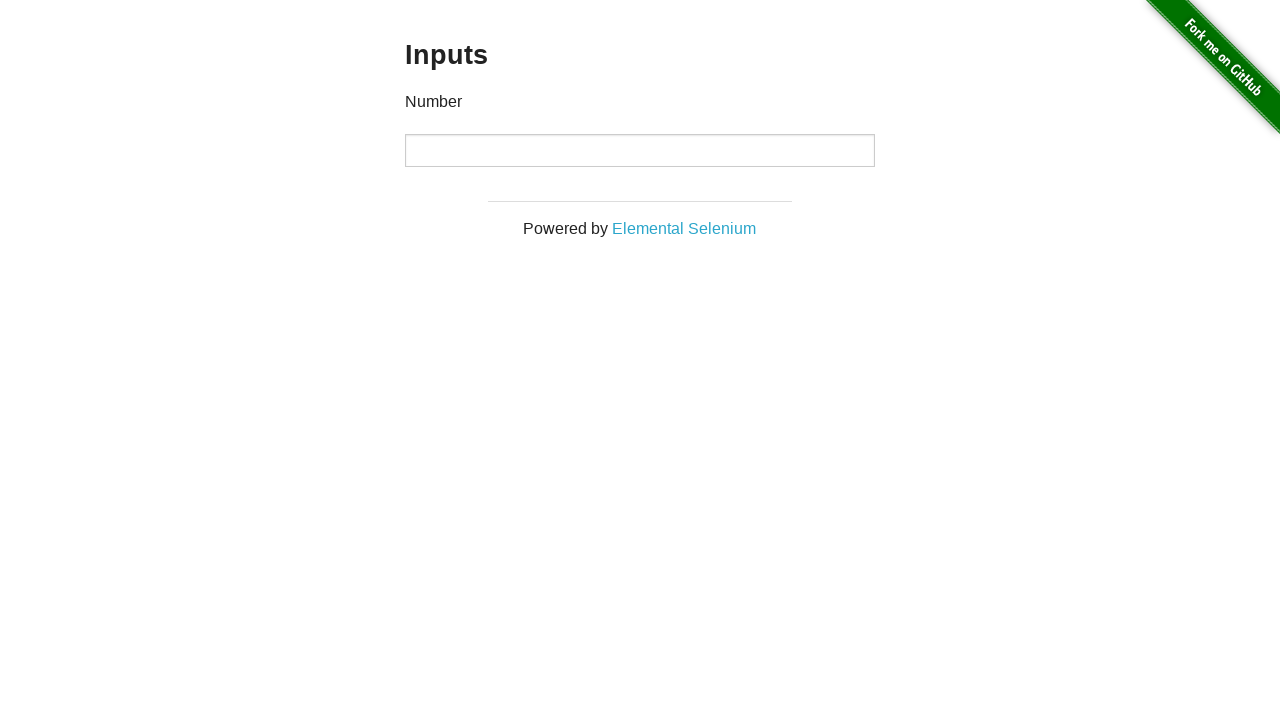

Clicked number input field at (640, 150) on input[type='number']
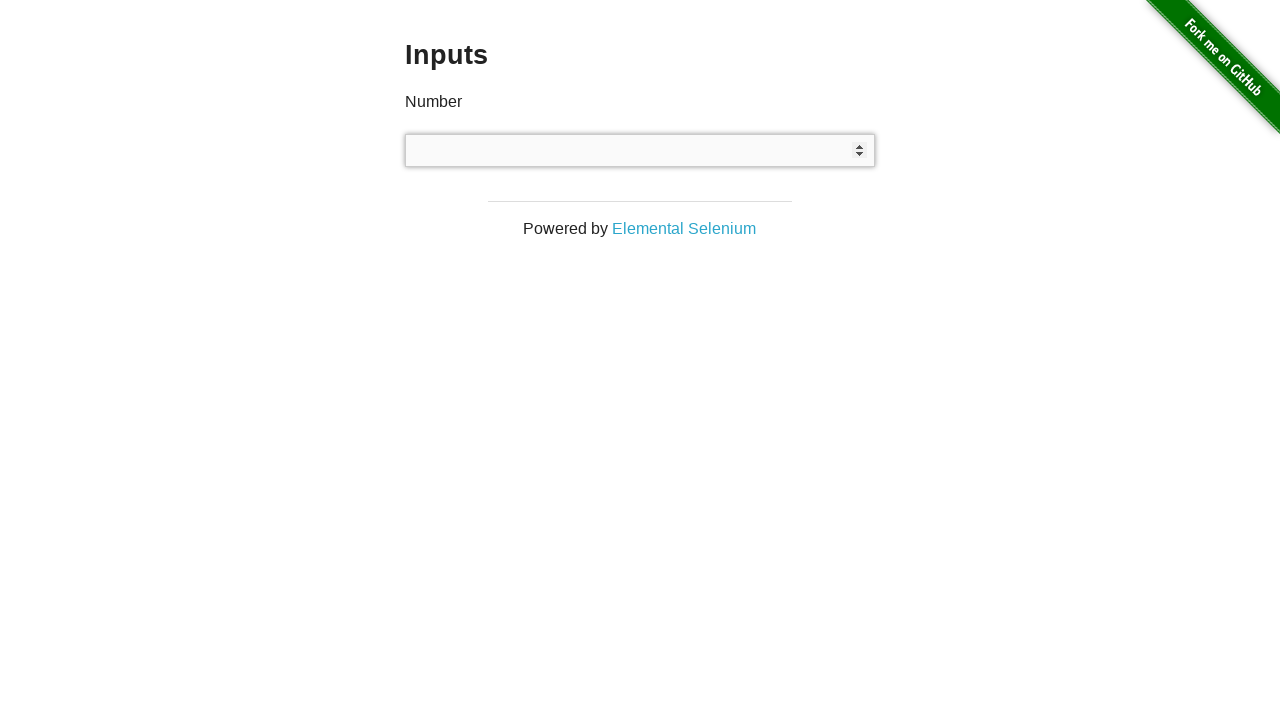

Pressed ArrowUp to increment value to 1
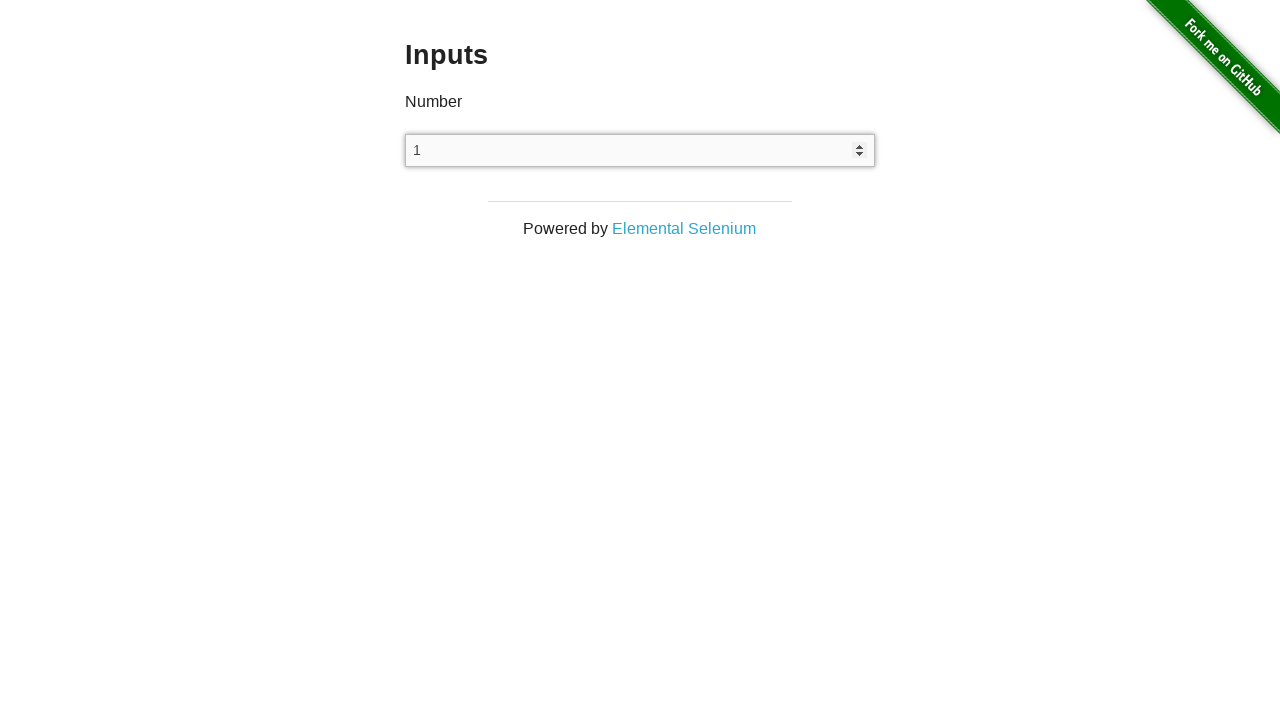

Retrieved input value: 1
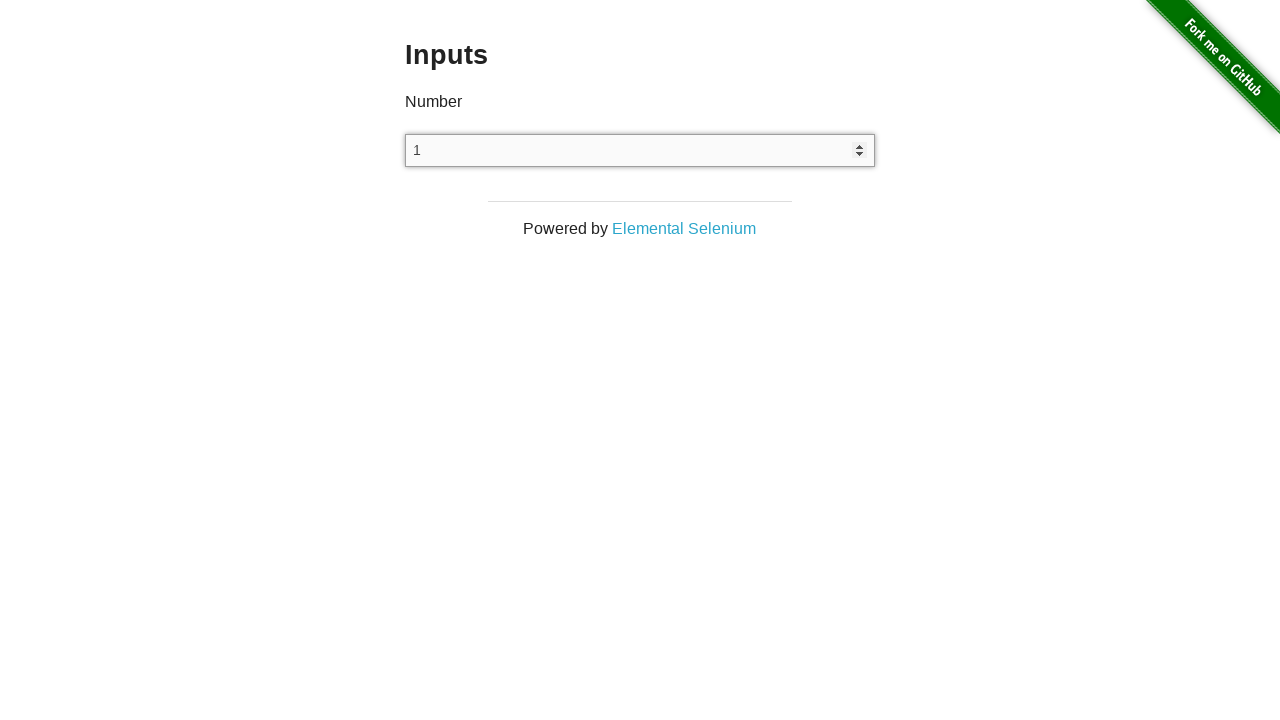

Verified value equals 1
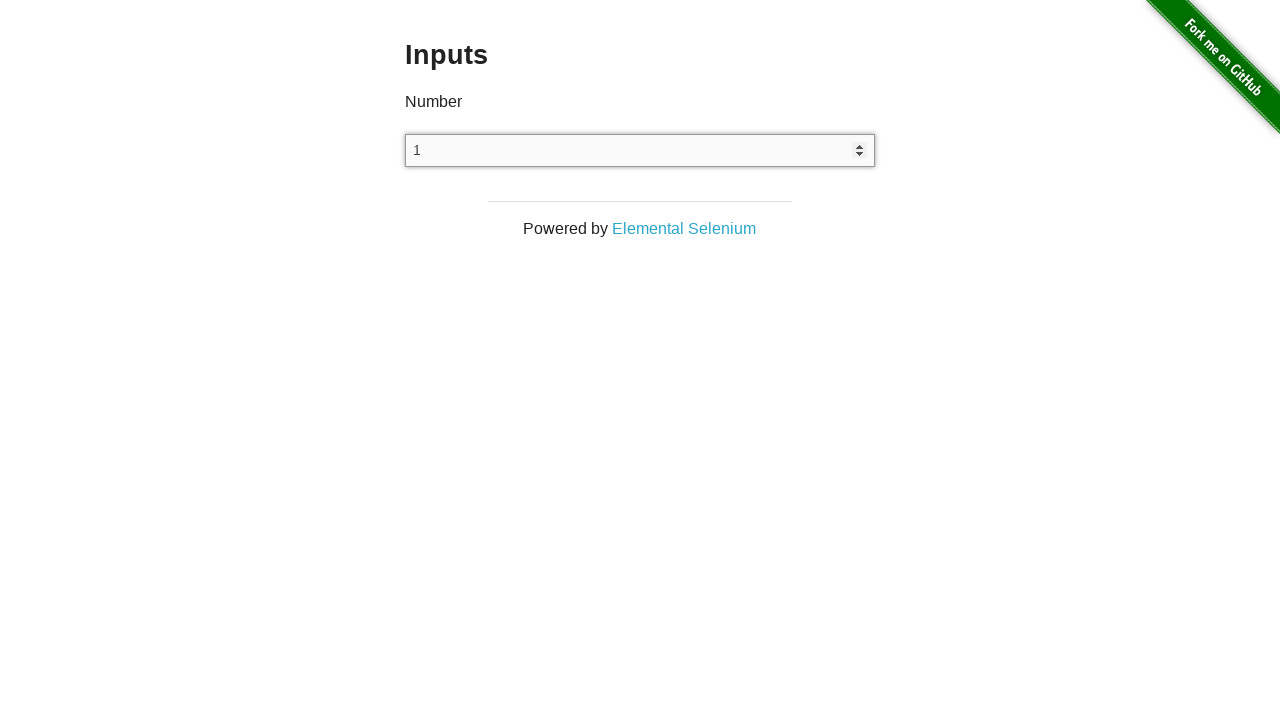

Clicked number input field at (640, 150) on input[type='number']
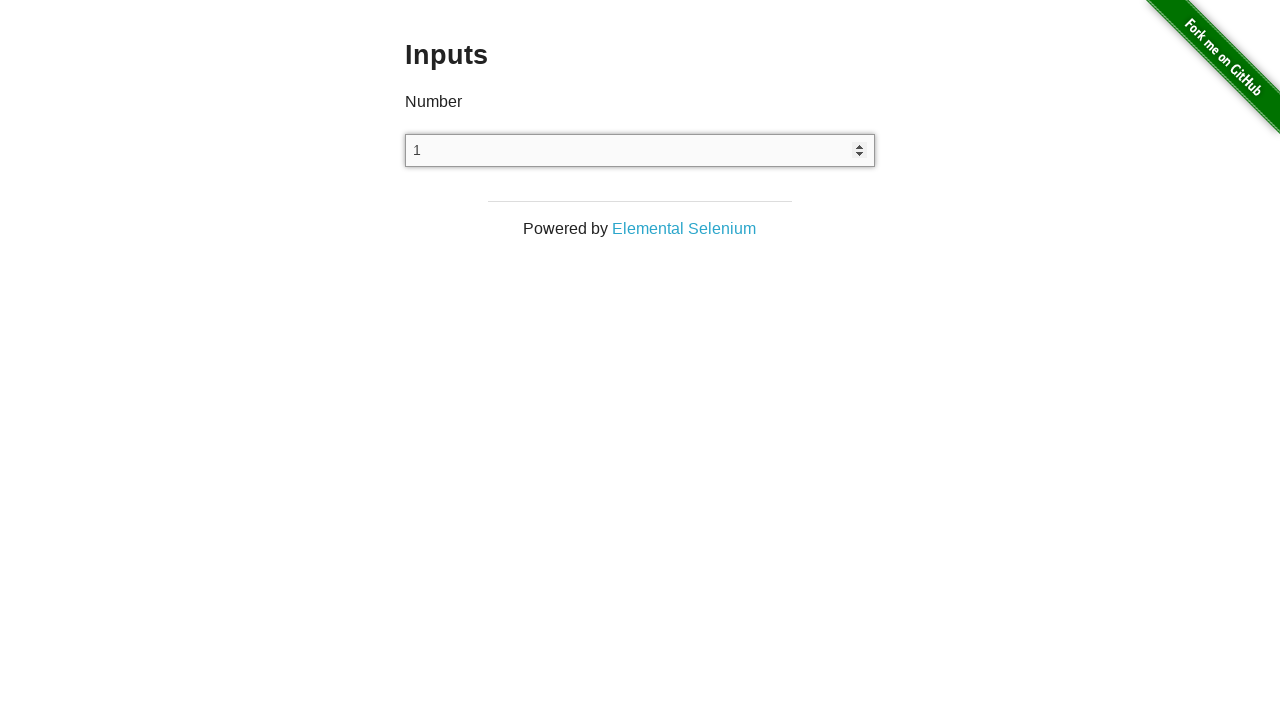

Pressed ArrowUp to increment value to 2
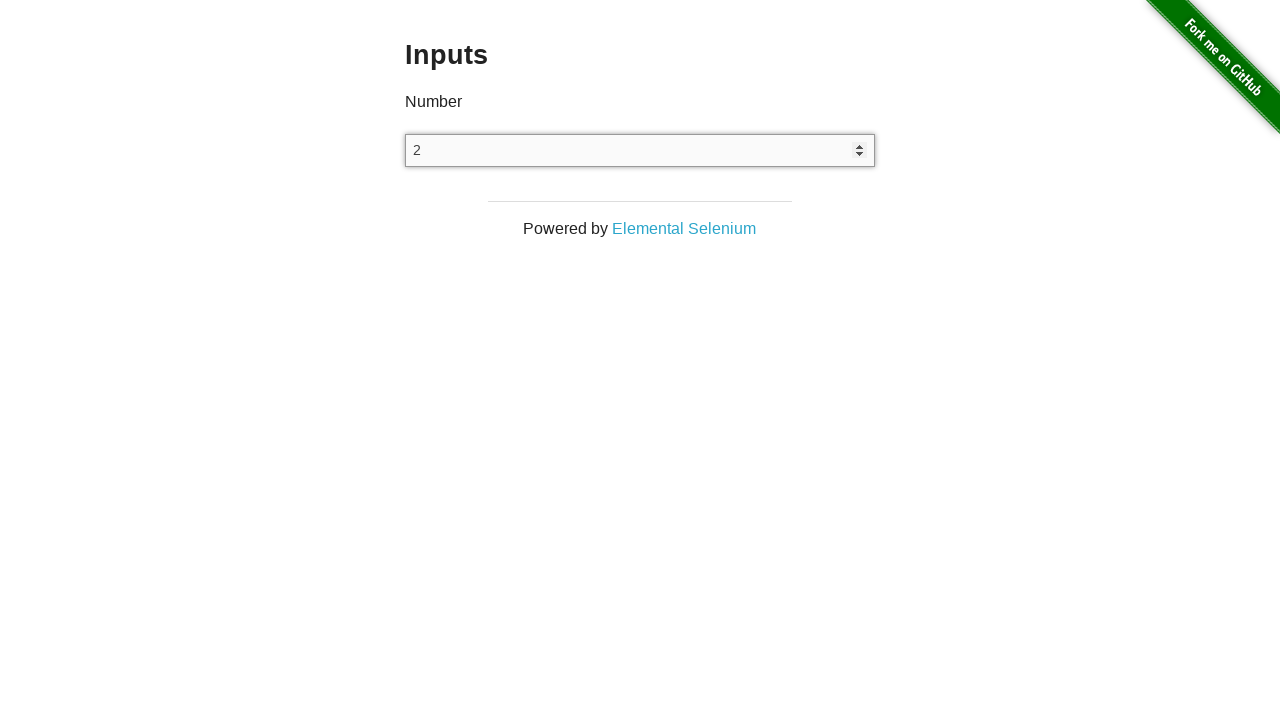

Retrieved input value: 2
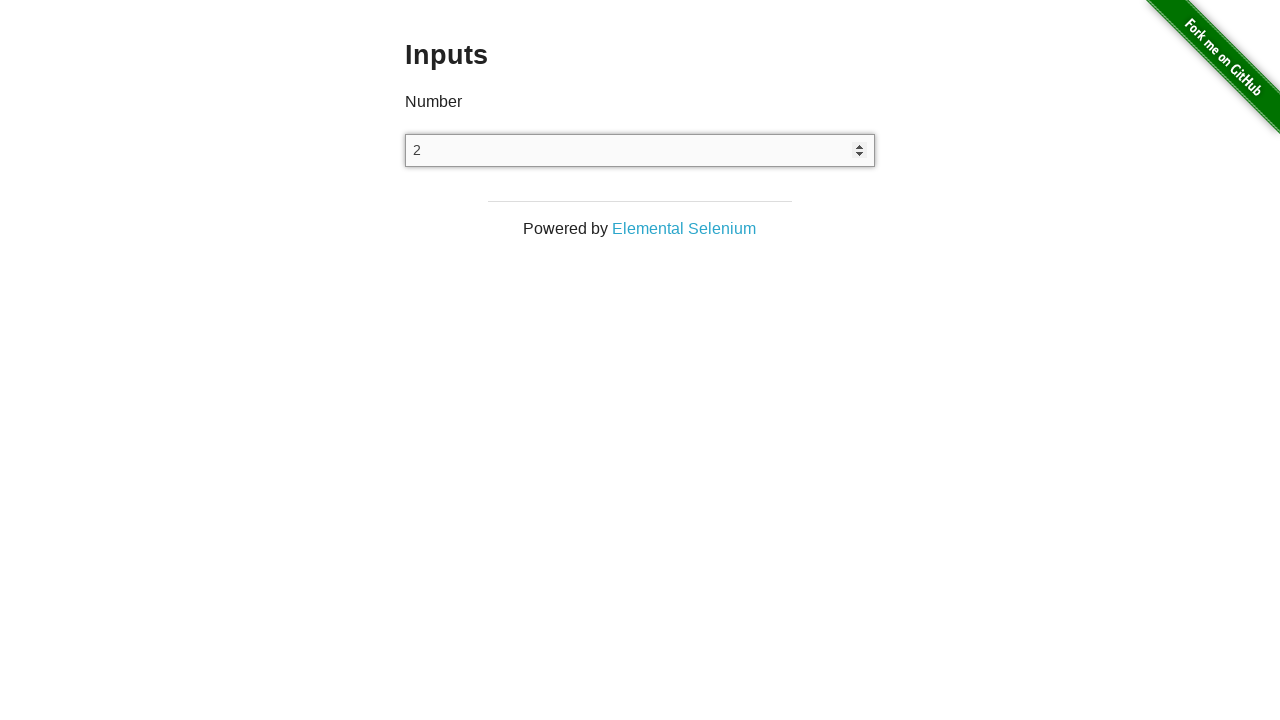

Verified value equals 2
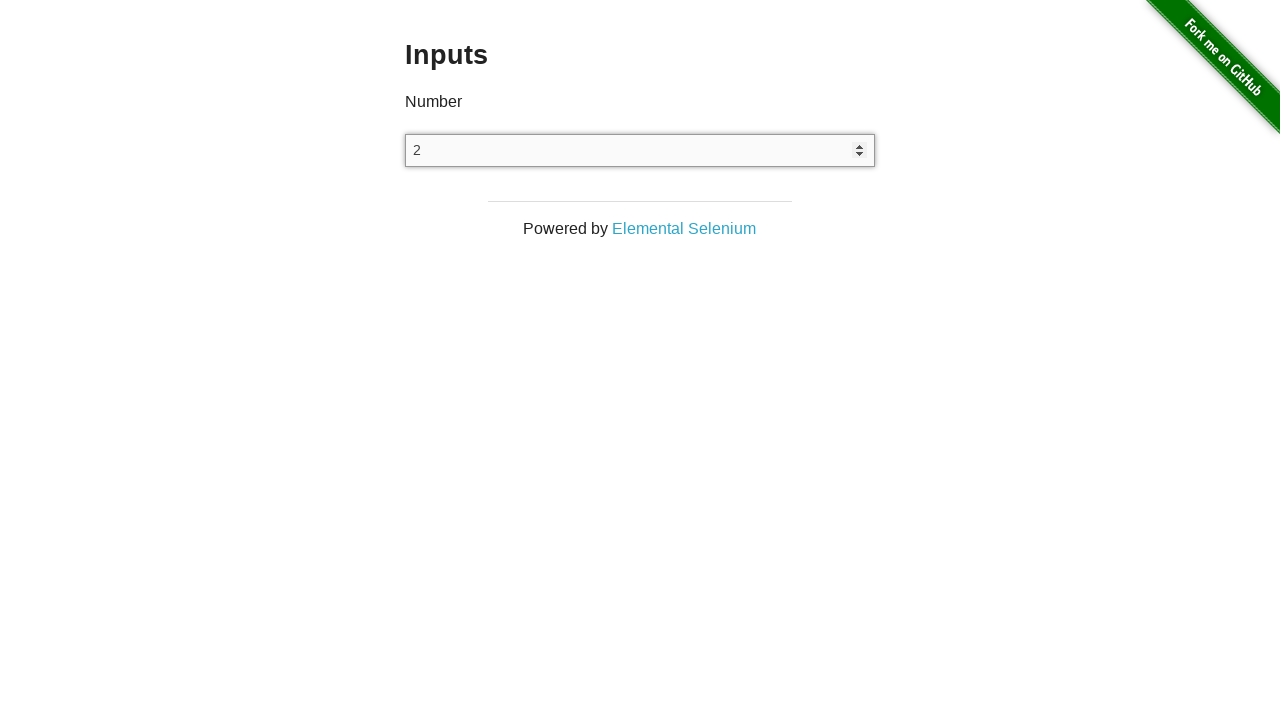

Clicked number input field at (640, 150) on input[type='number']
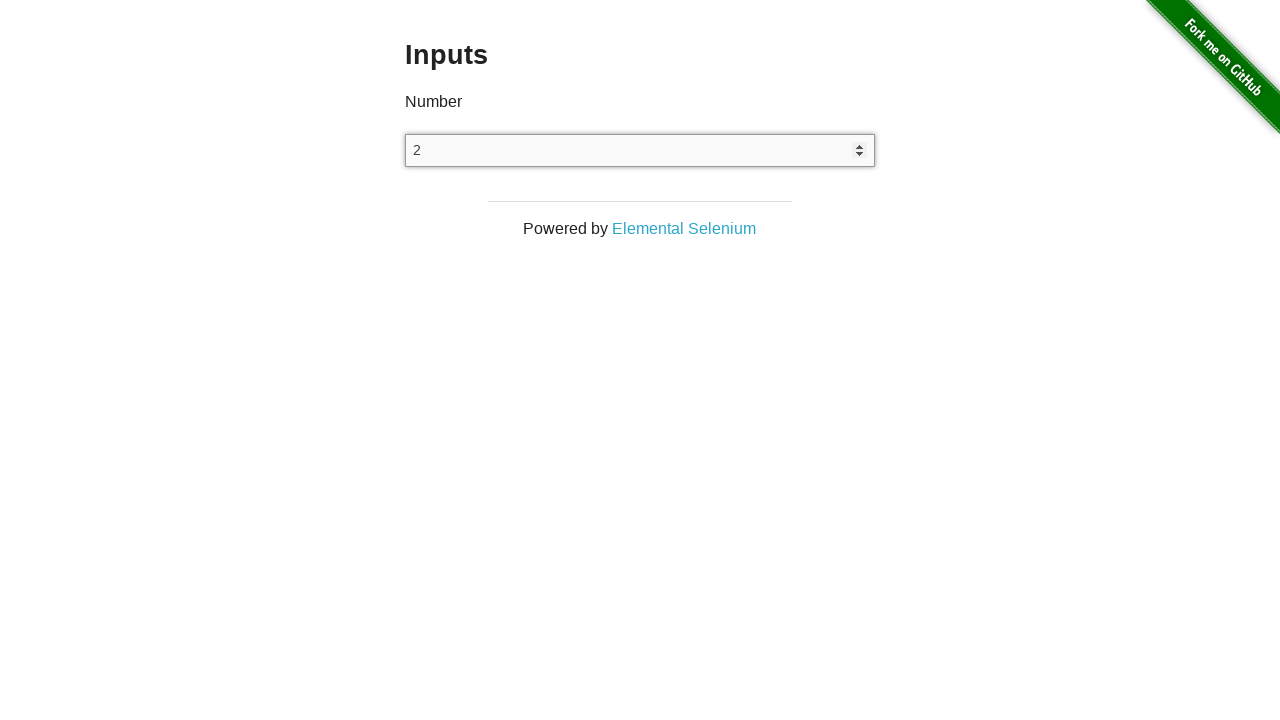

Pressed ArrowUp to increment value to 3
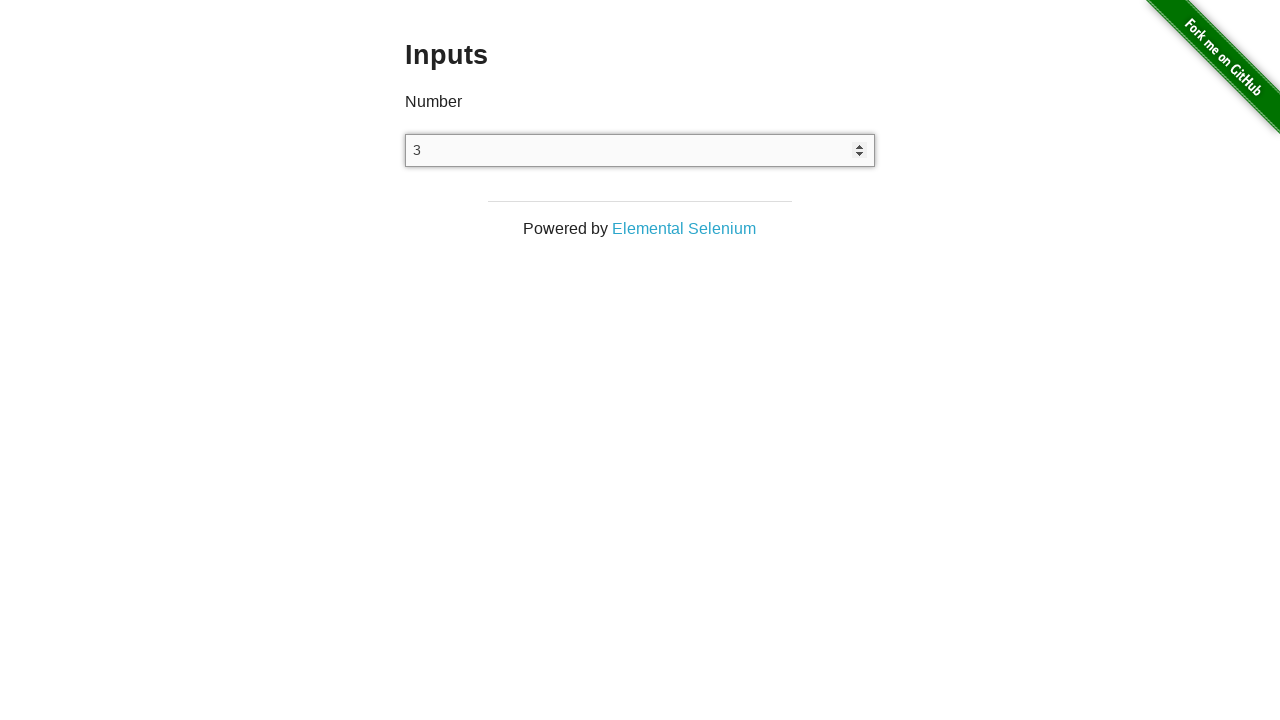

Retrieved input value: 3
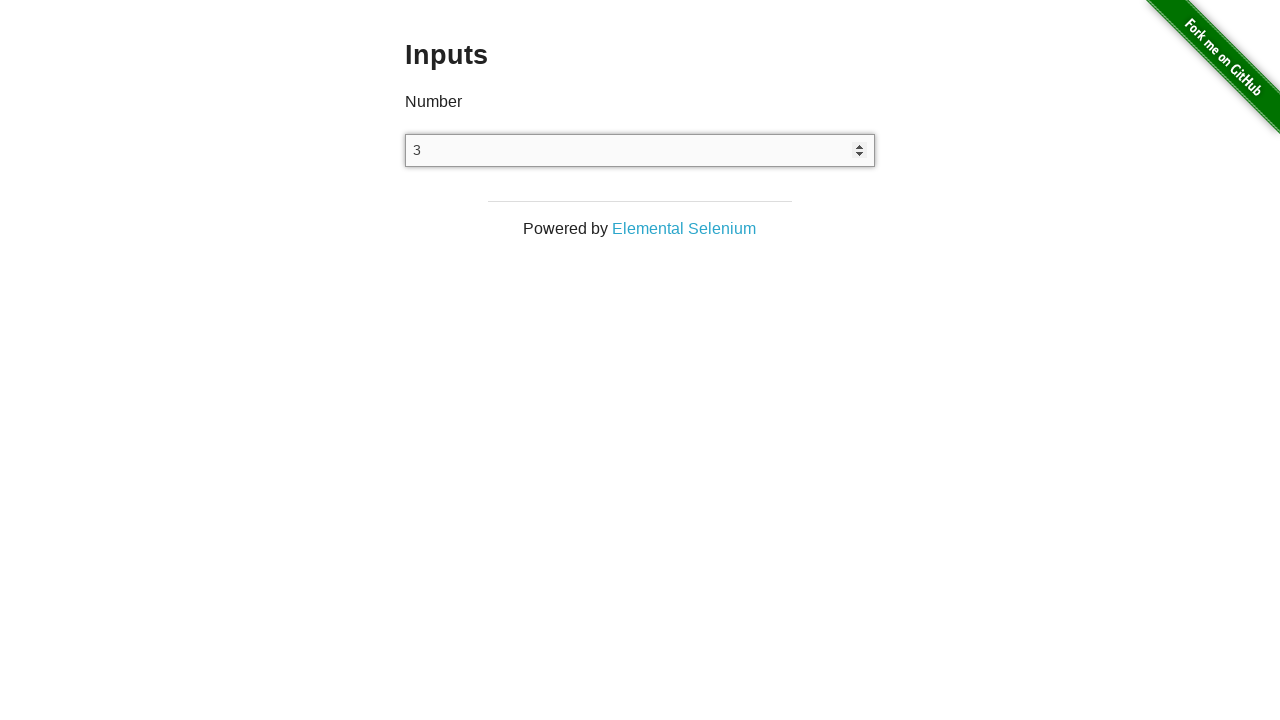

Verified value equals 3
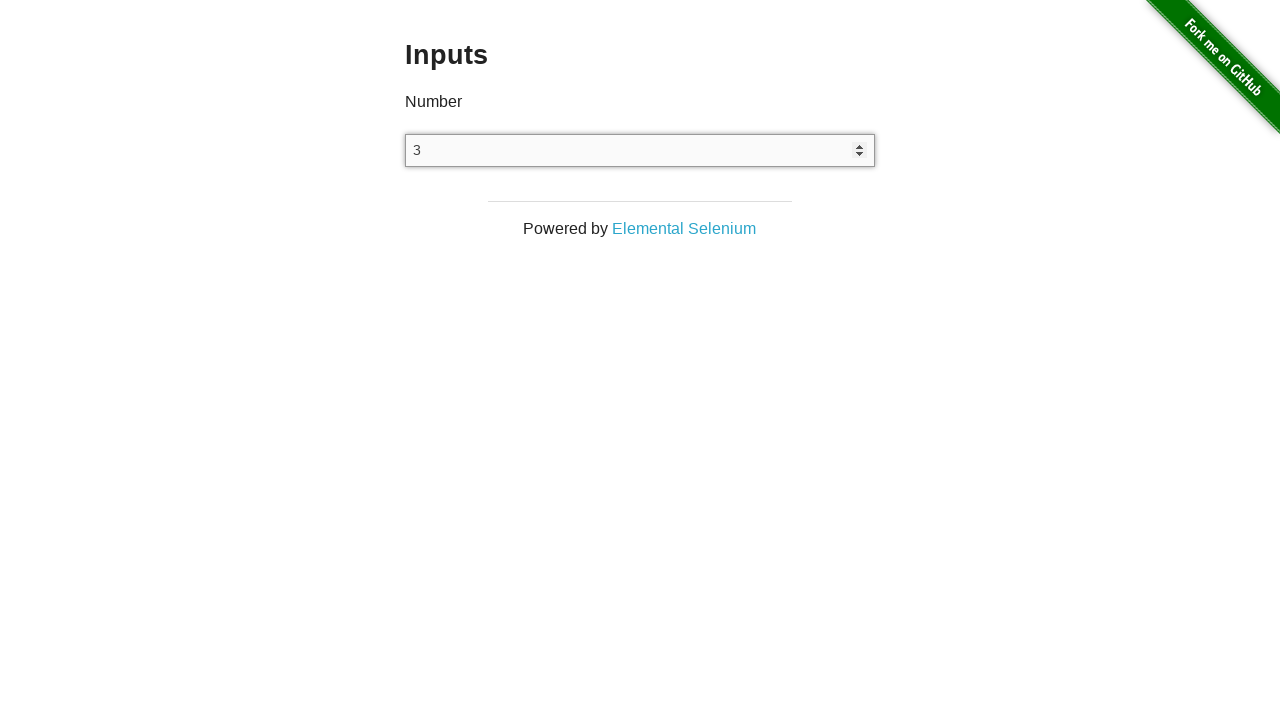

Clicked number input field at (640, 150) on input[type='number']
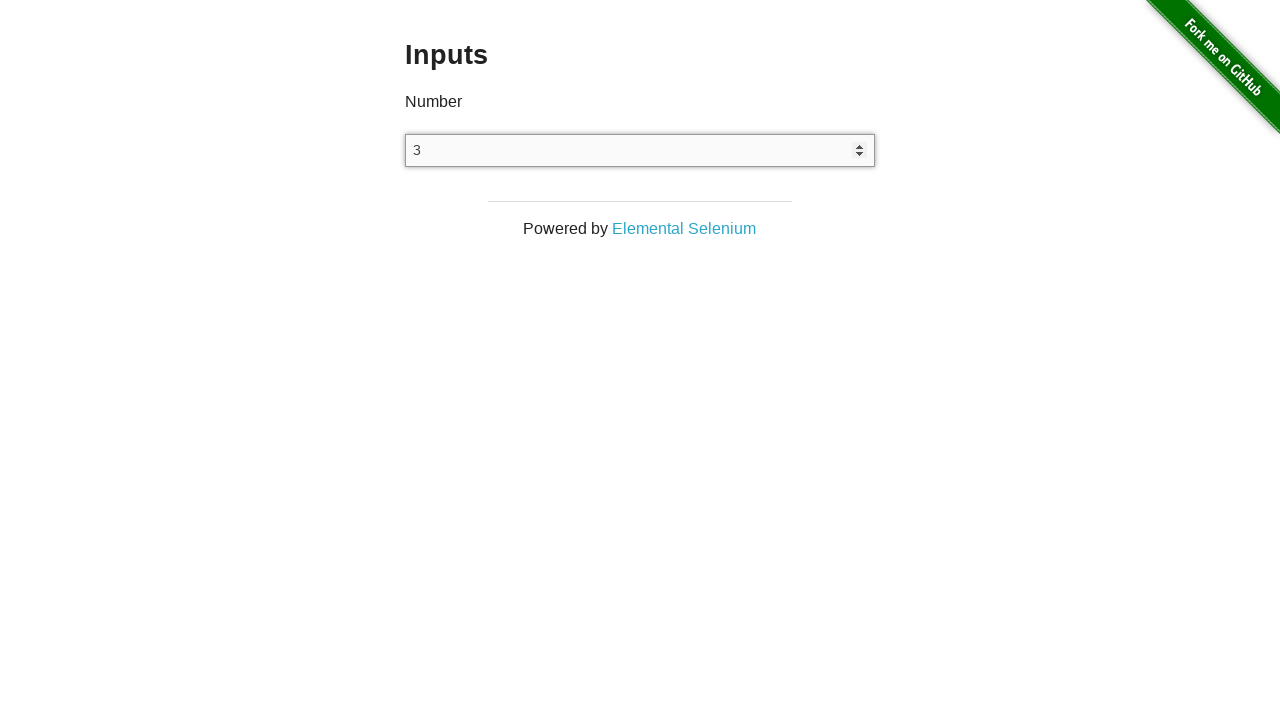

Pressed ArrowUp to increment value to 4
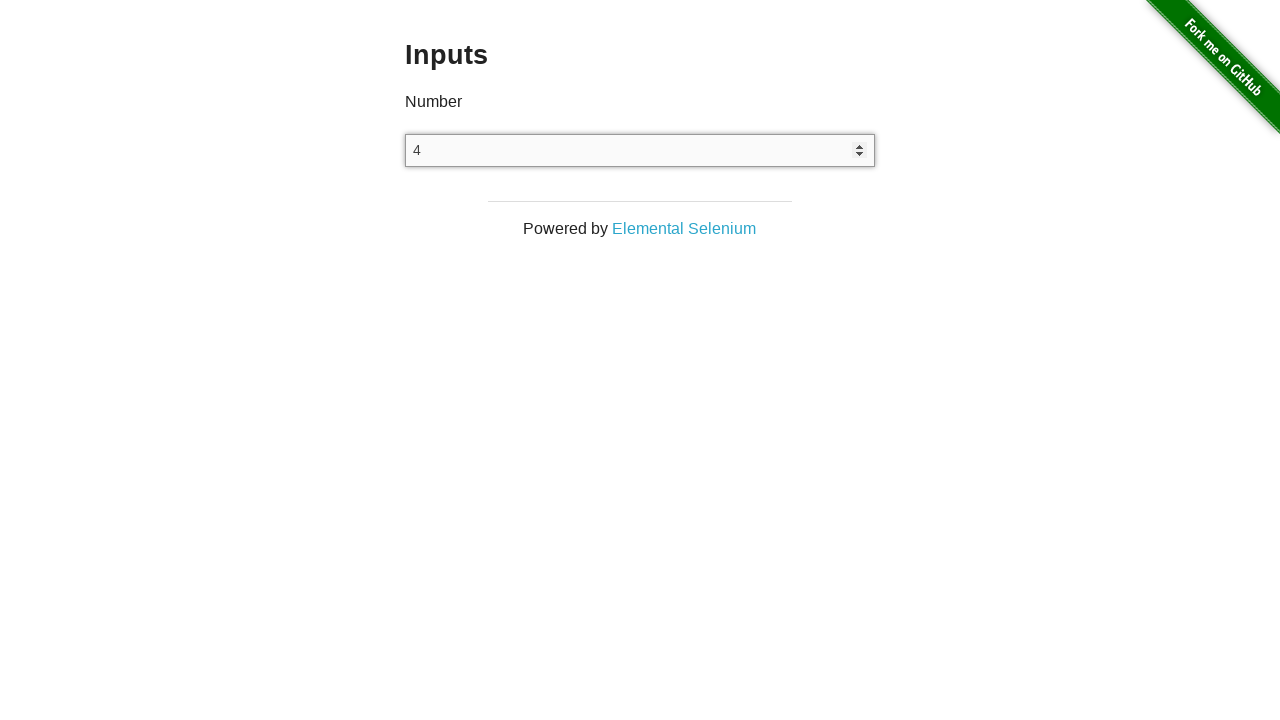

Retrieved input value: 4
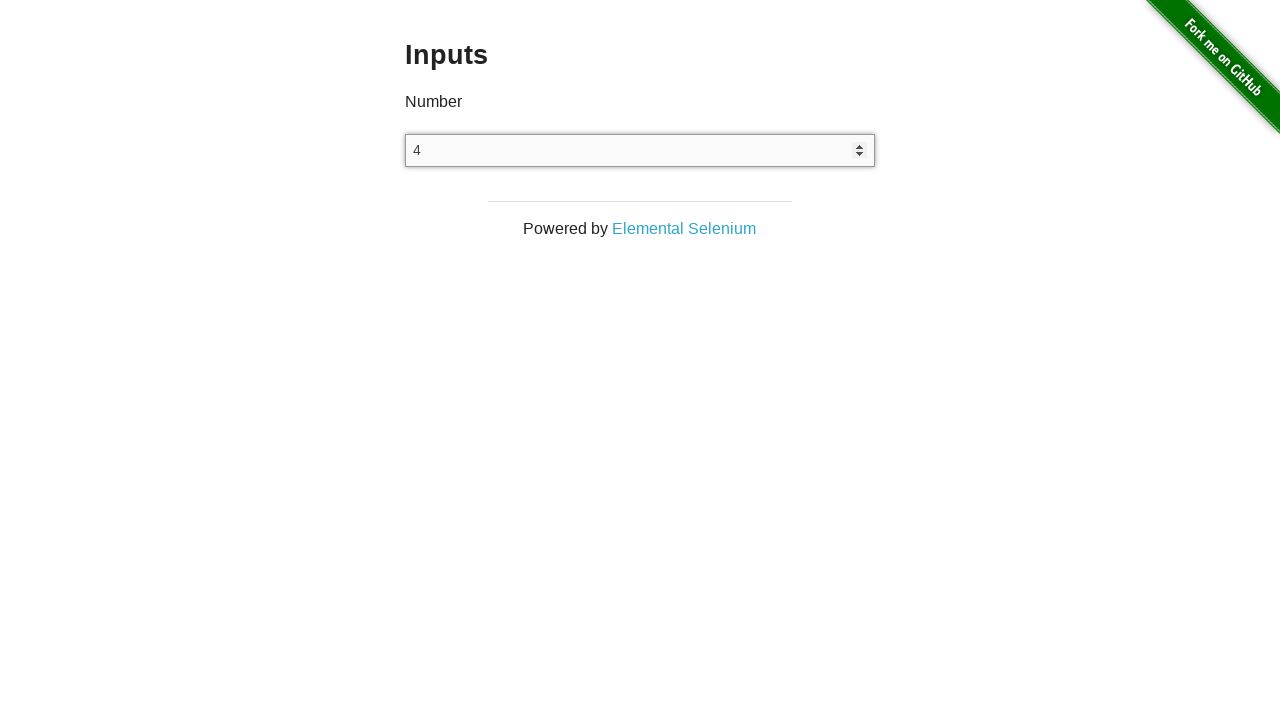

Verified value equals 4
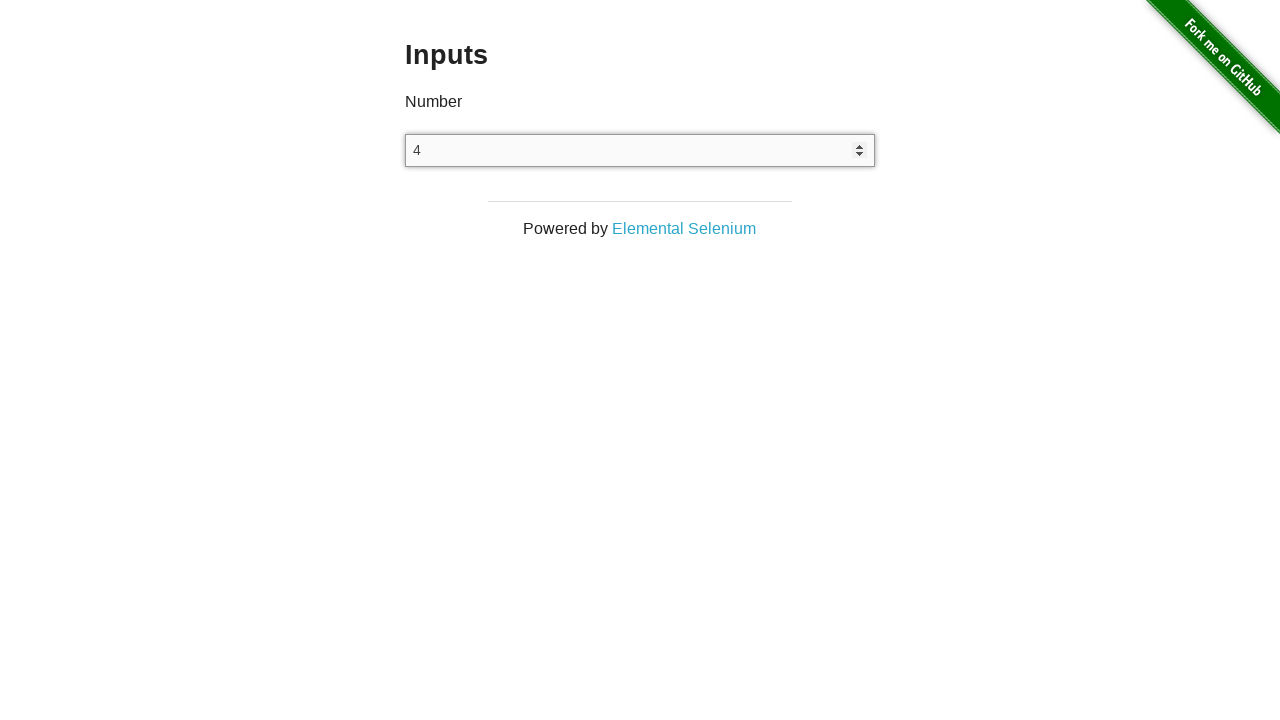

Clicked number input field at (640, 150) on input[type='number']
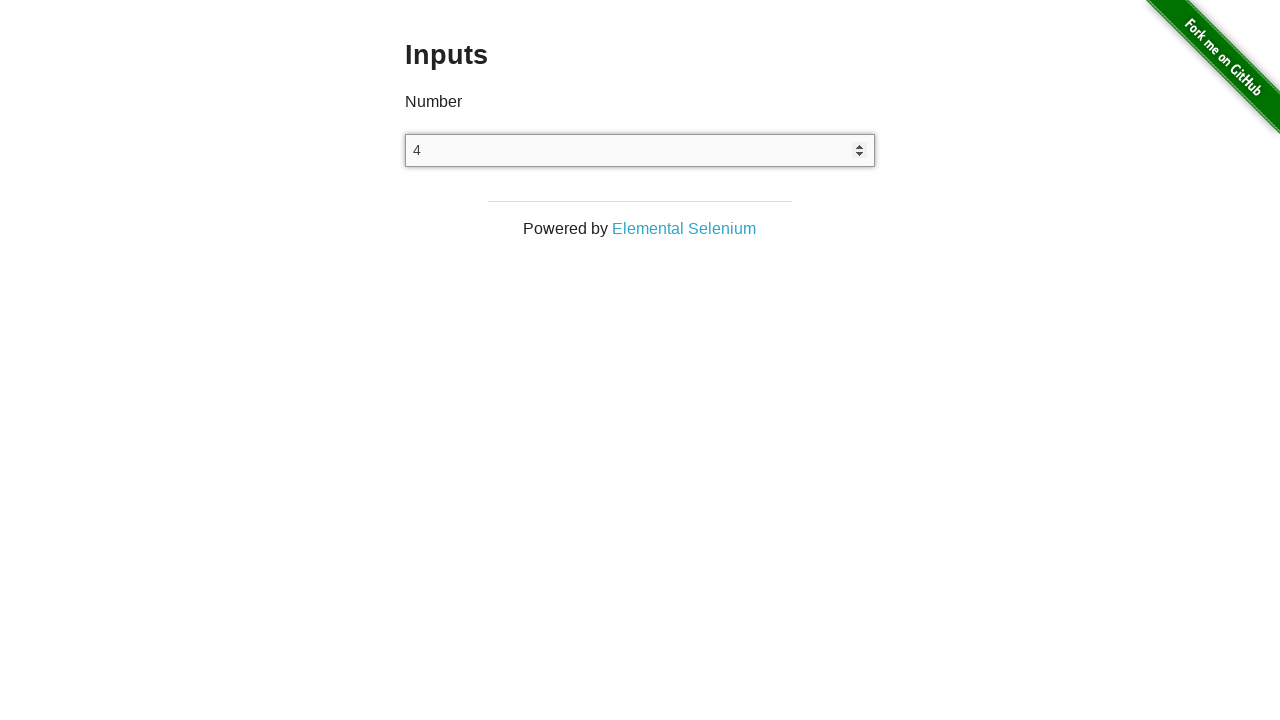

Pressed ArrowUp to increment value to 5
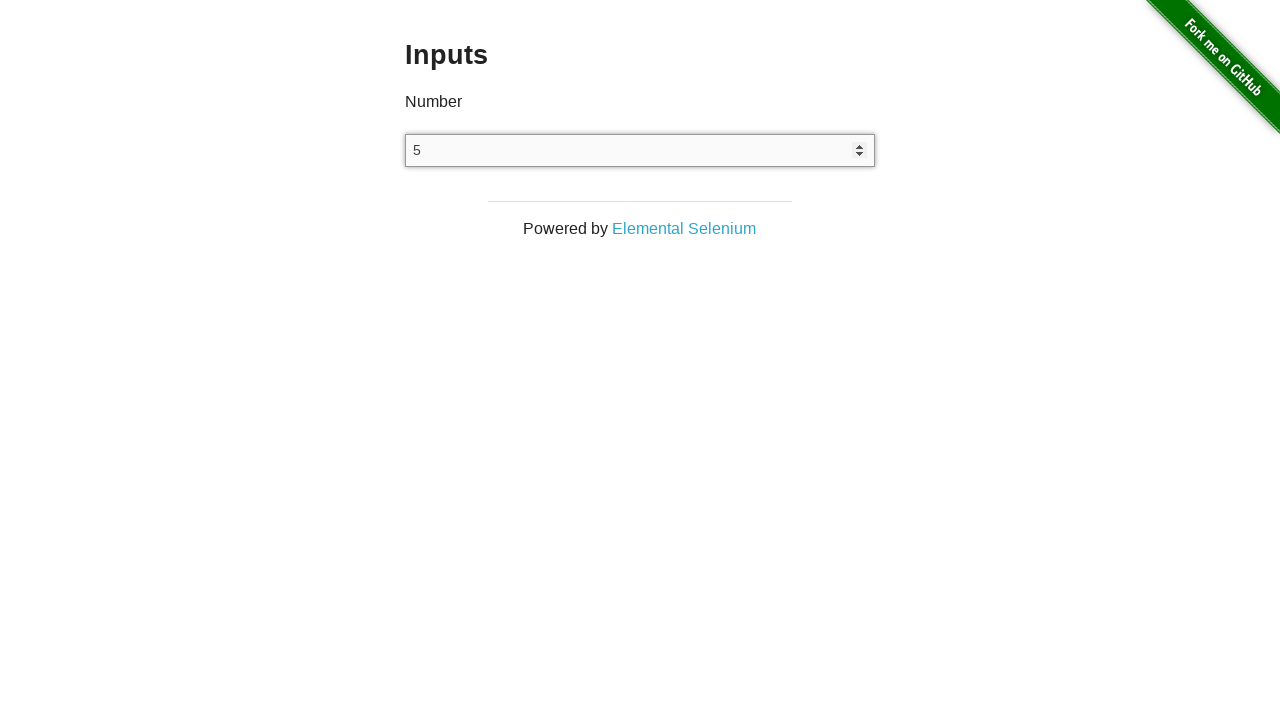

Retrieved input value: 5
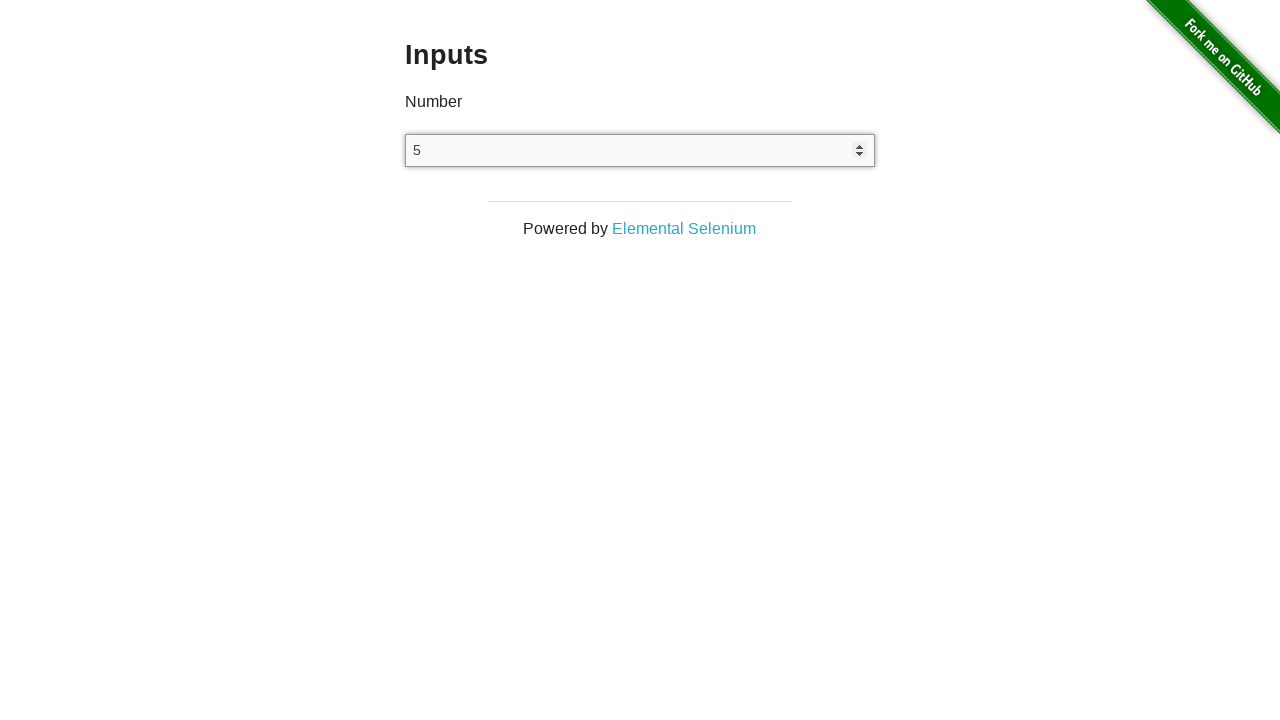

Verified value equals 5
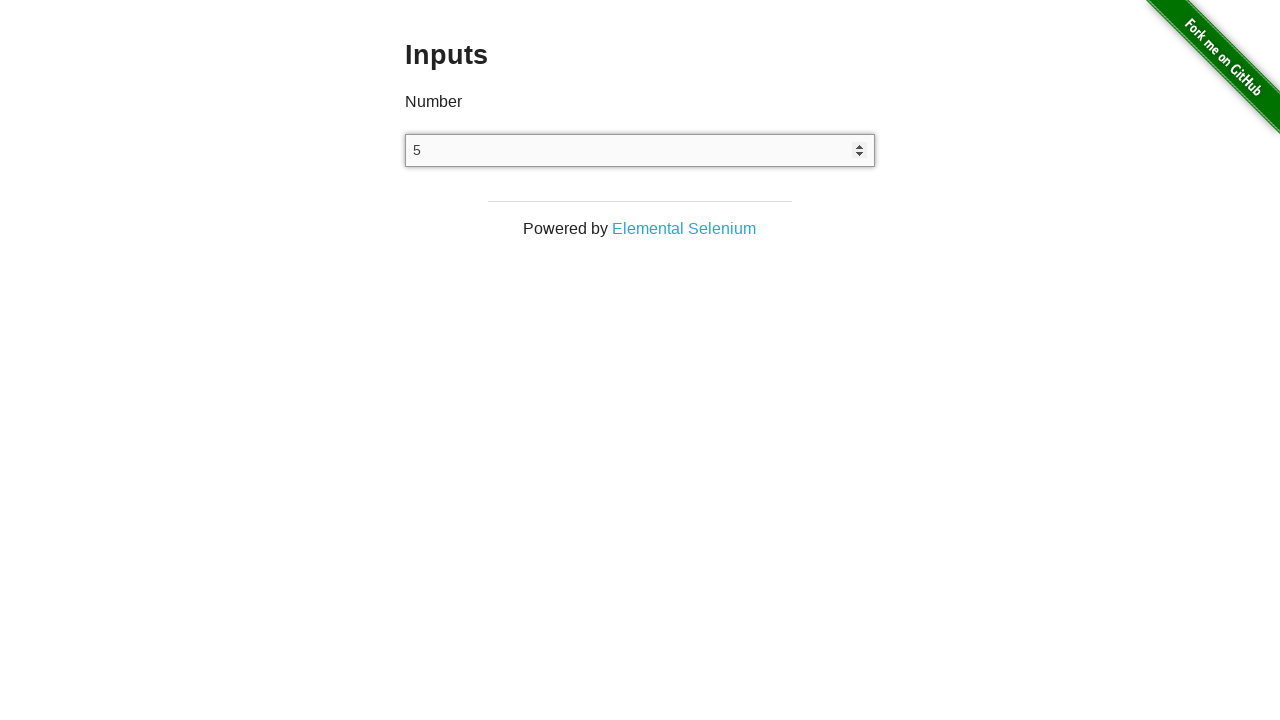

Clicked number input field at (640, 150) on input[type='number']
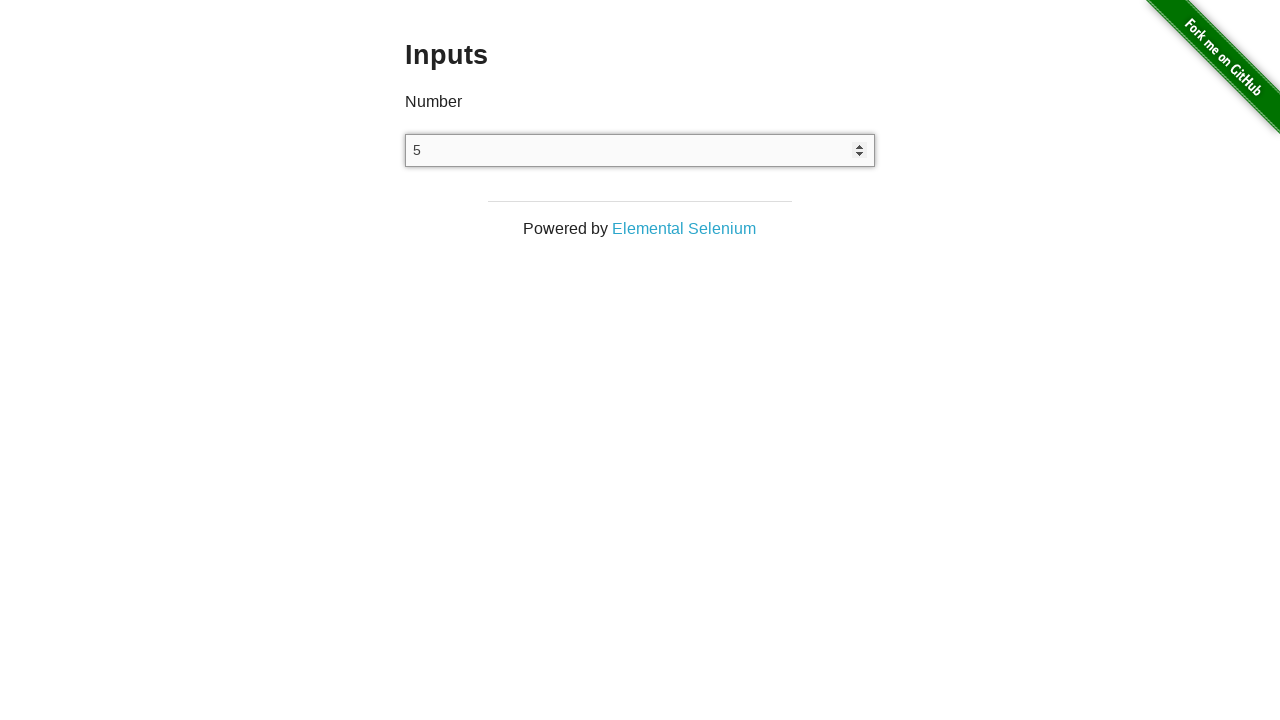

Pressed ArrowUp to increment value to 6
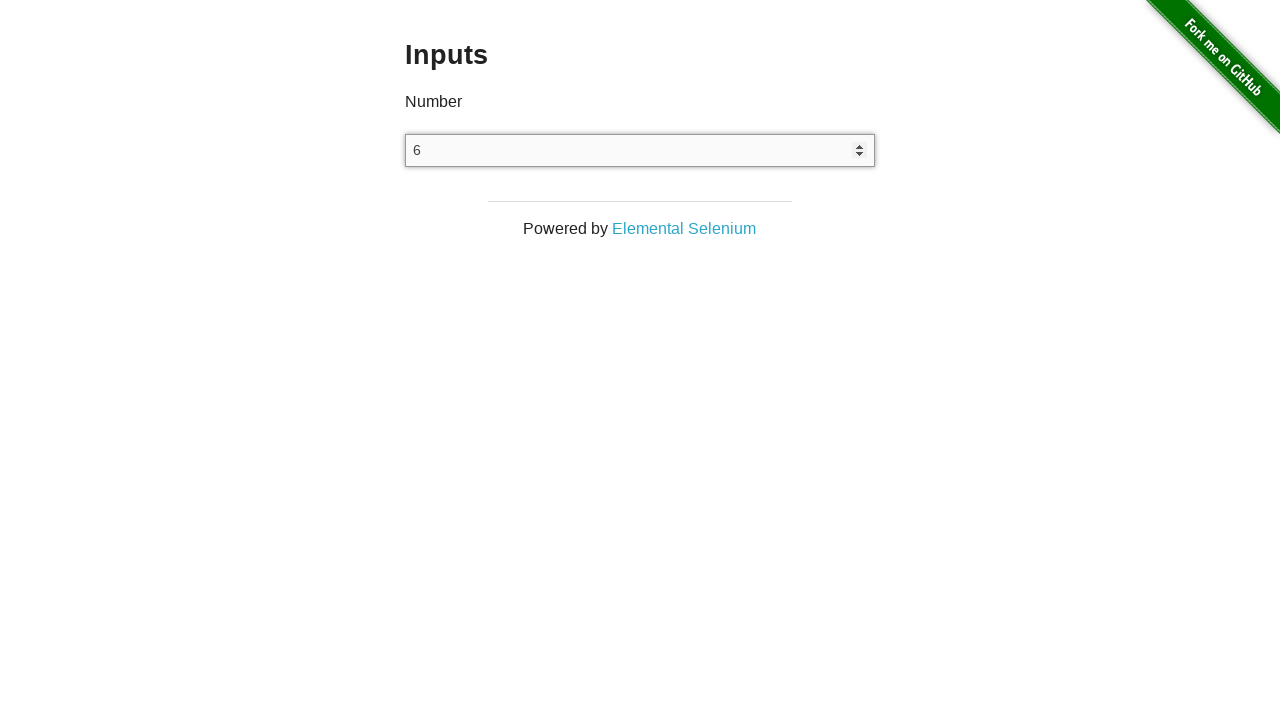

Retrieved input value: 6
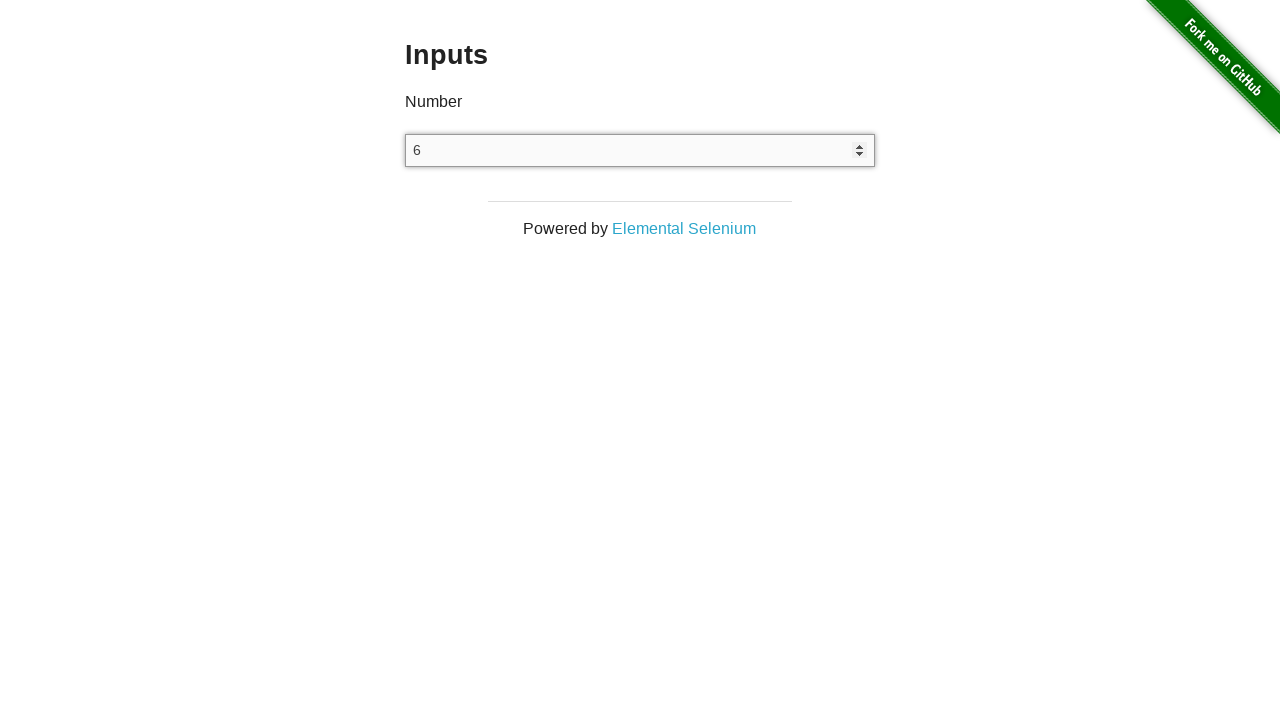

Verified value equals 6
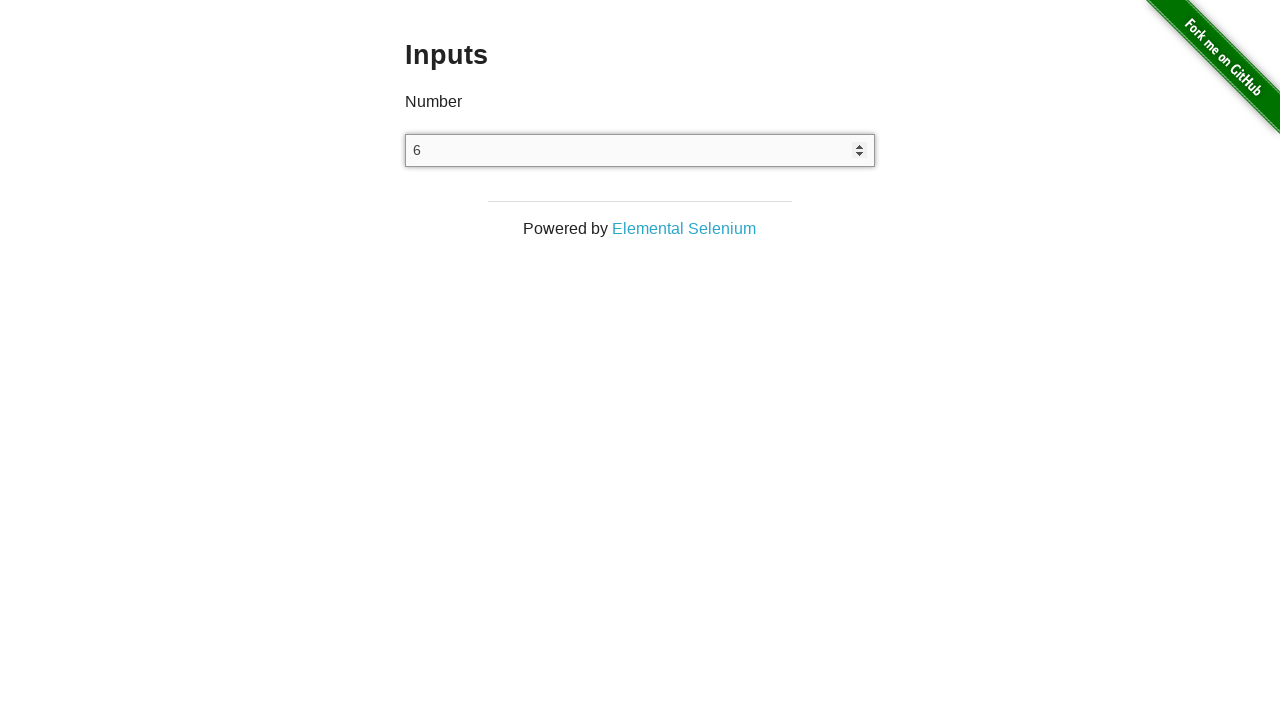

Clicked number input field at (640, 150) on input[type='number']
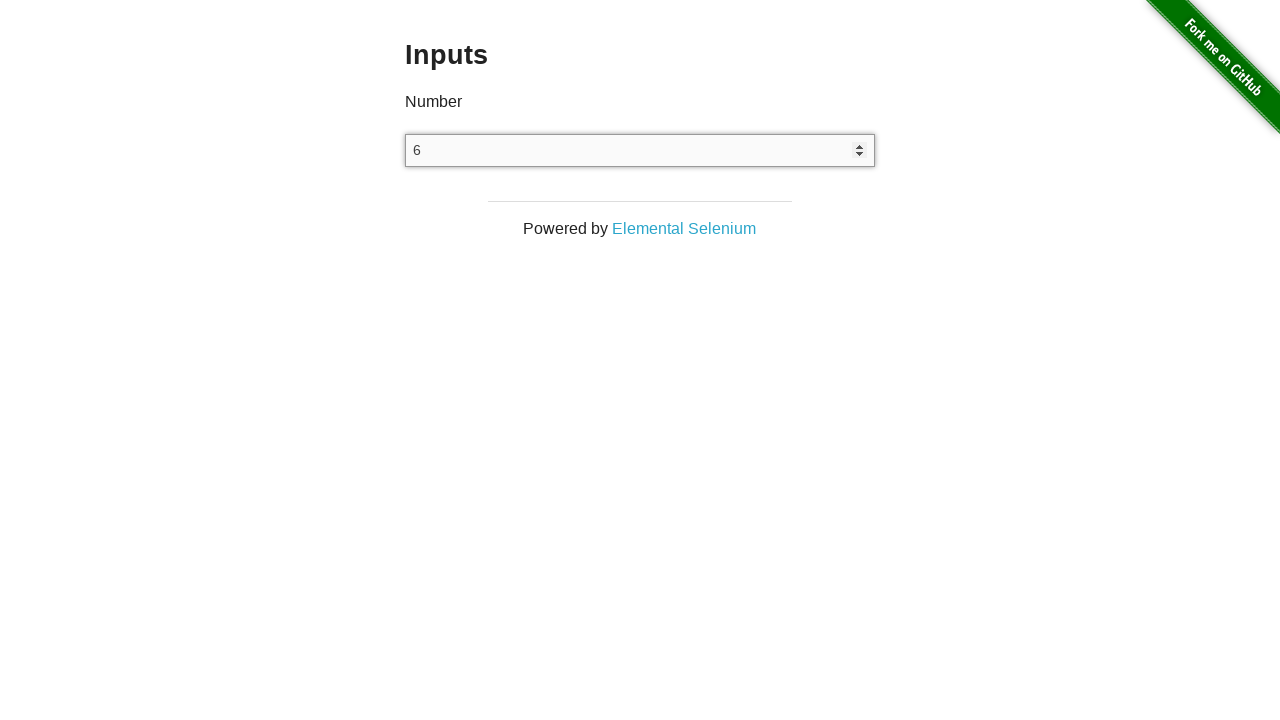

Pressed ArrowUp to increment value to 7
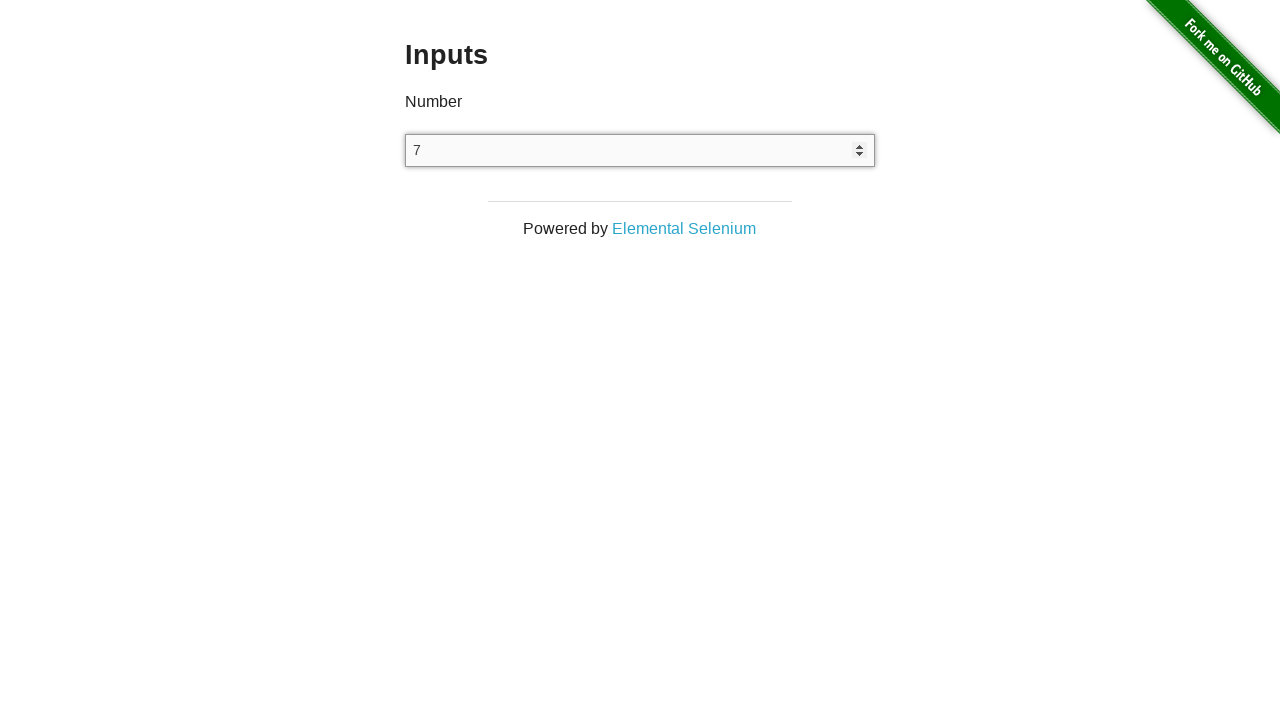

Retrieved input value: 7
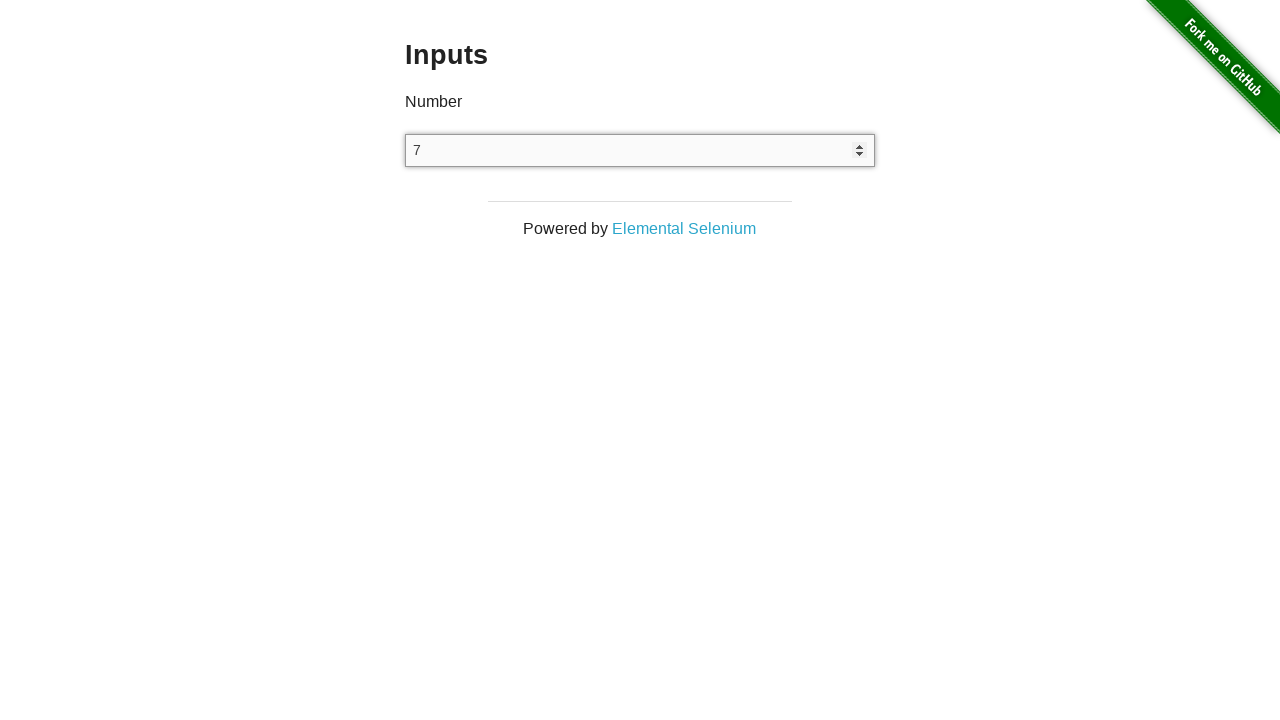

Verified value equals 7
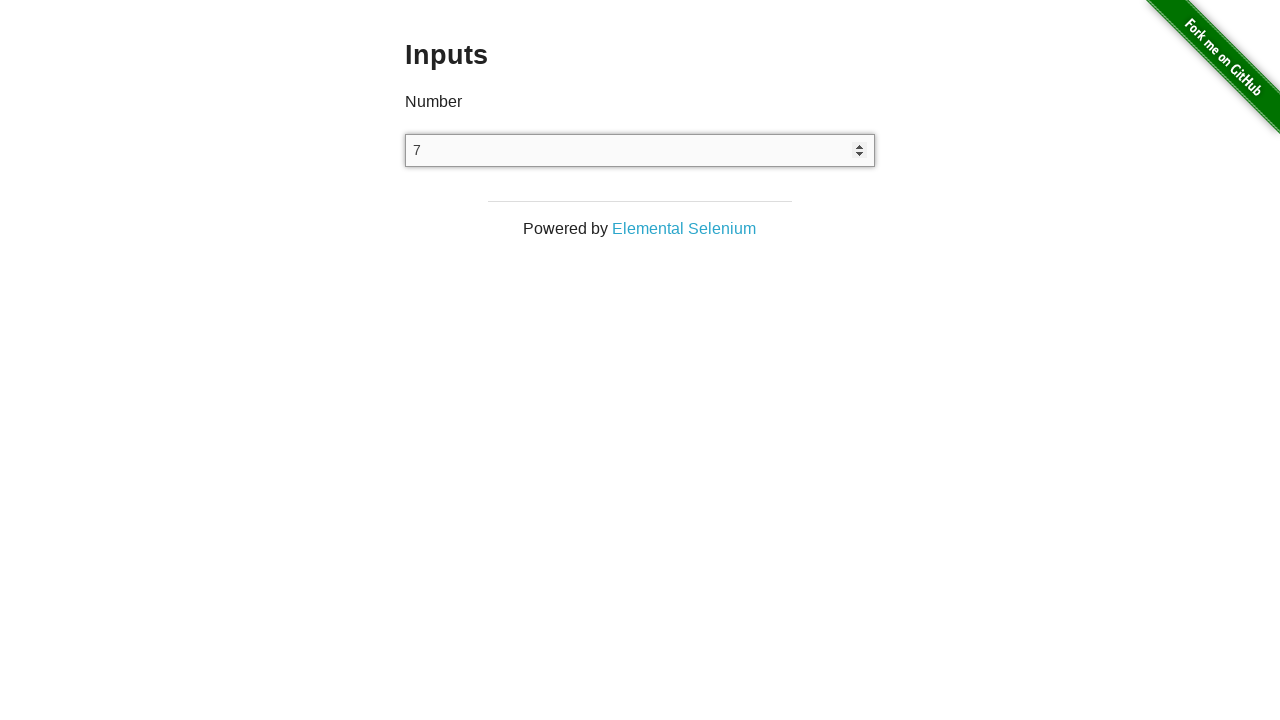

Clicked number input field at (640, 150) on input[type='number']
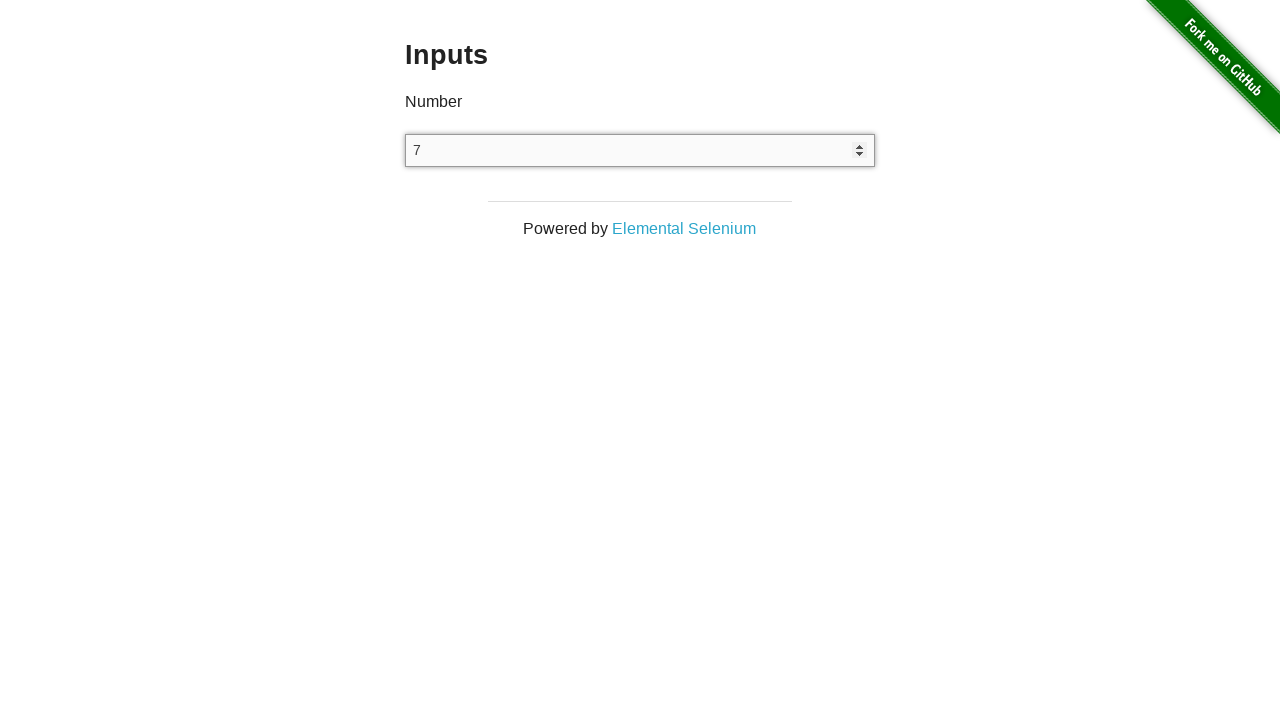

Pressed ArrowUp to increment value to 8
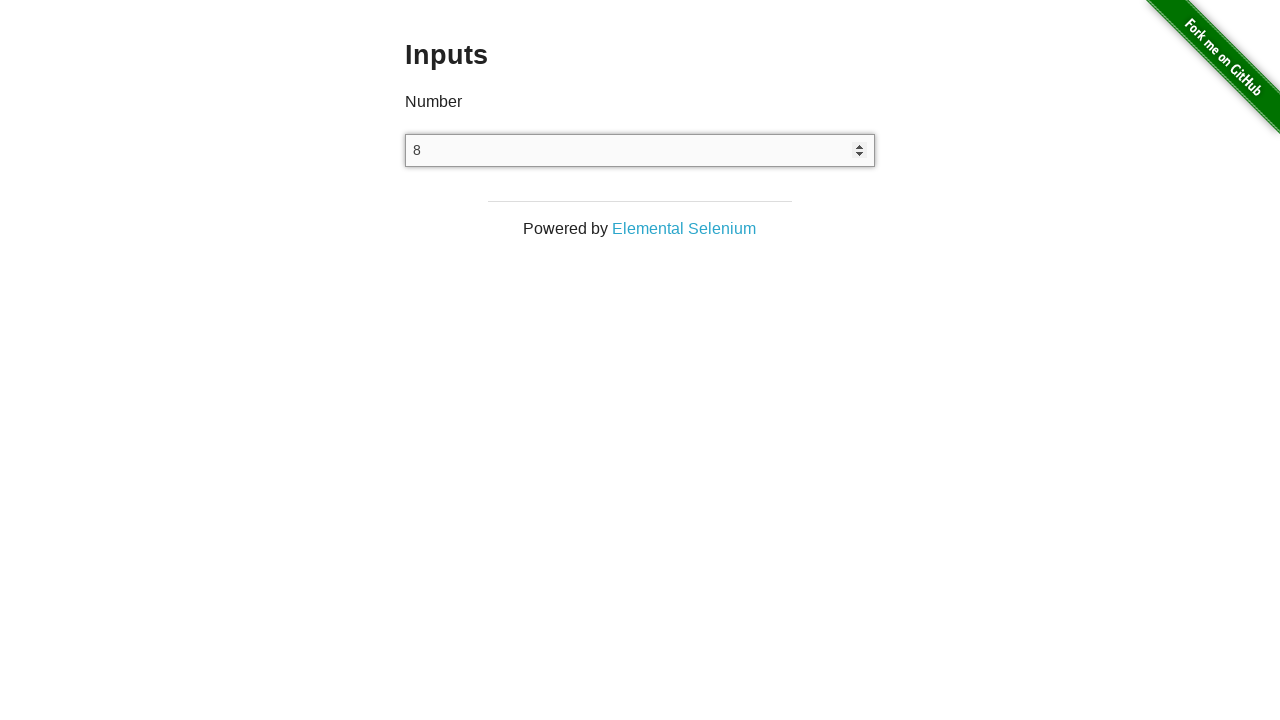

Retrieved input value: 8
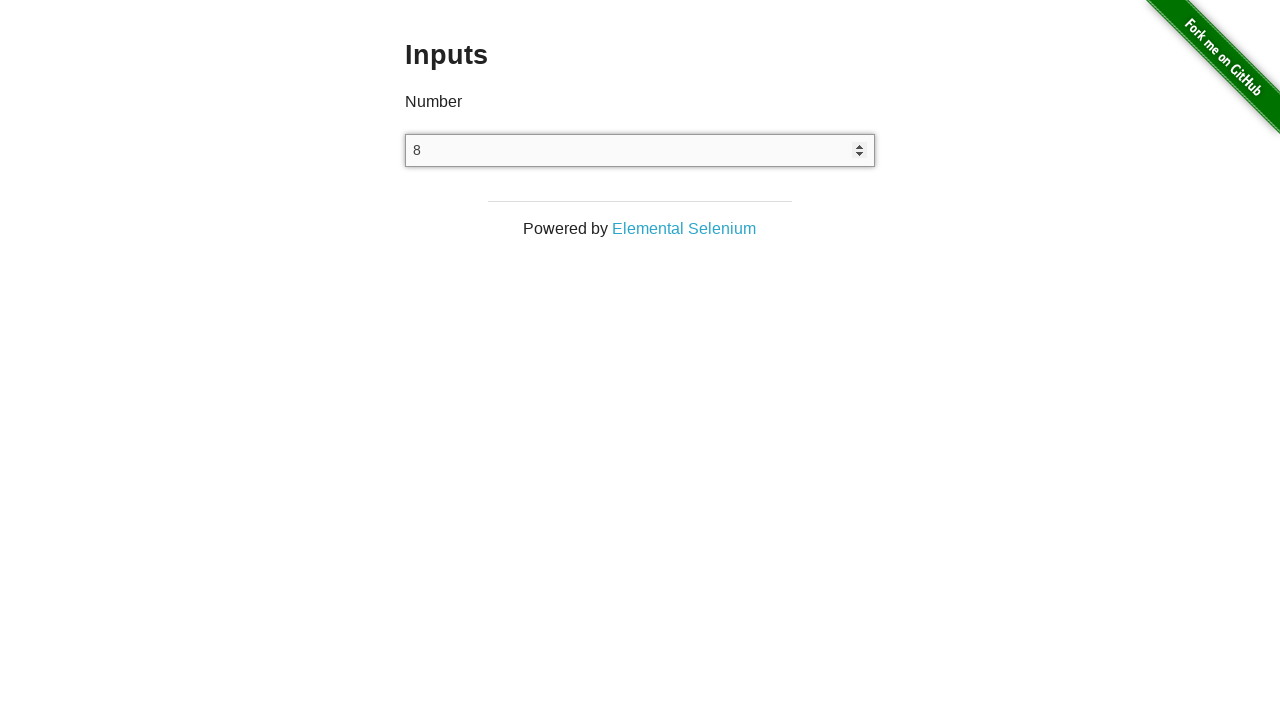

Verified value equals 8
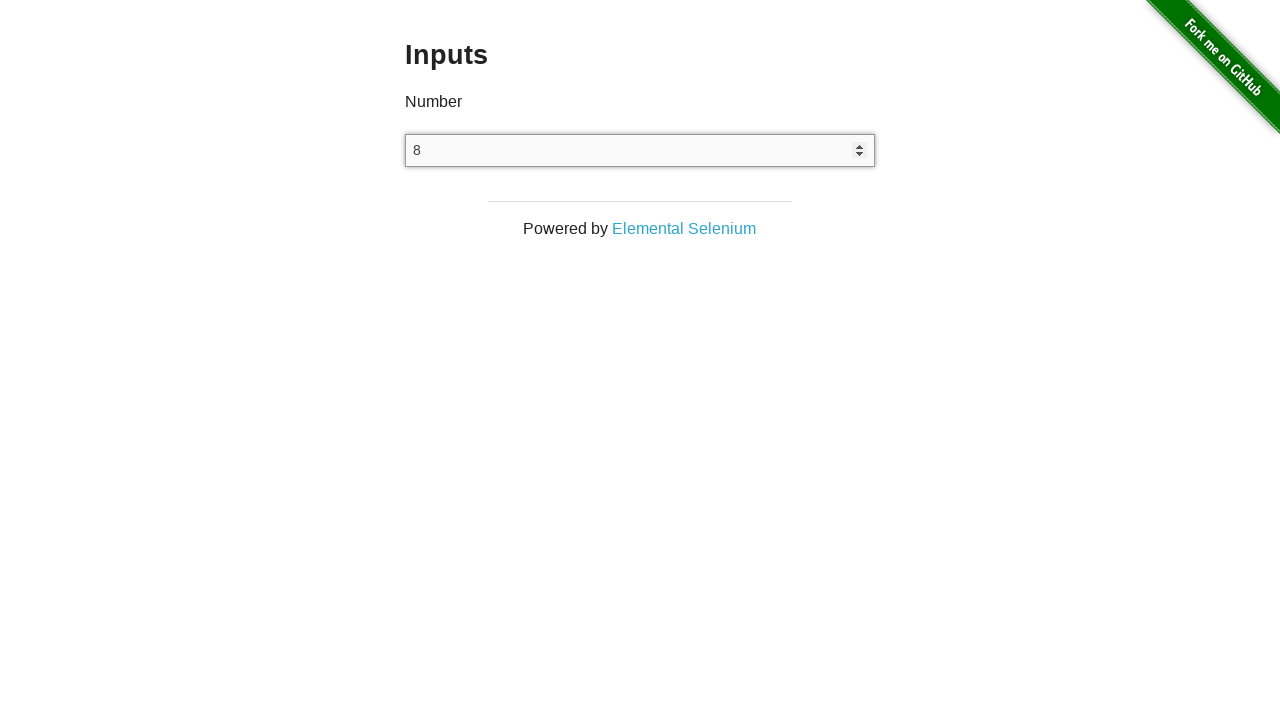

Clicked number input field at (640, 150) on input[type='number']
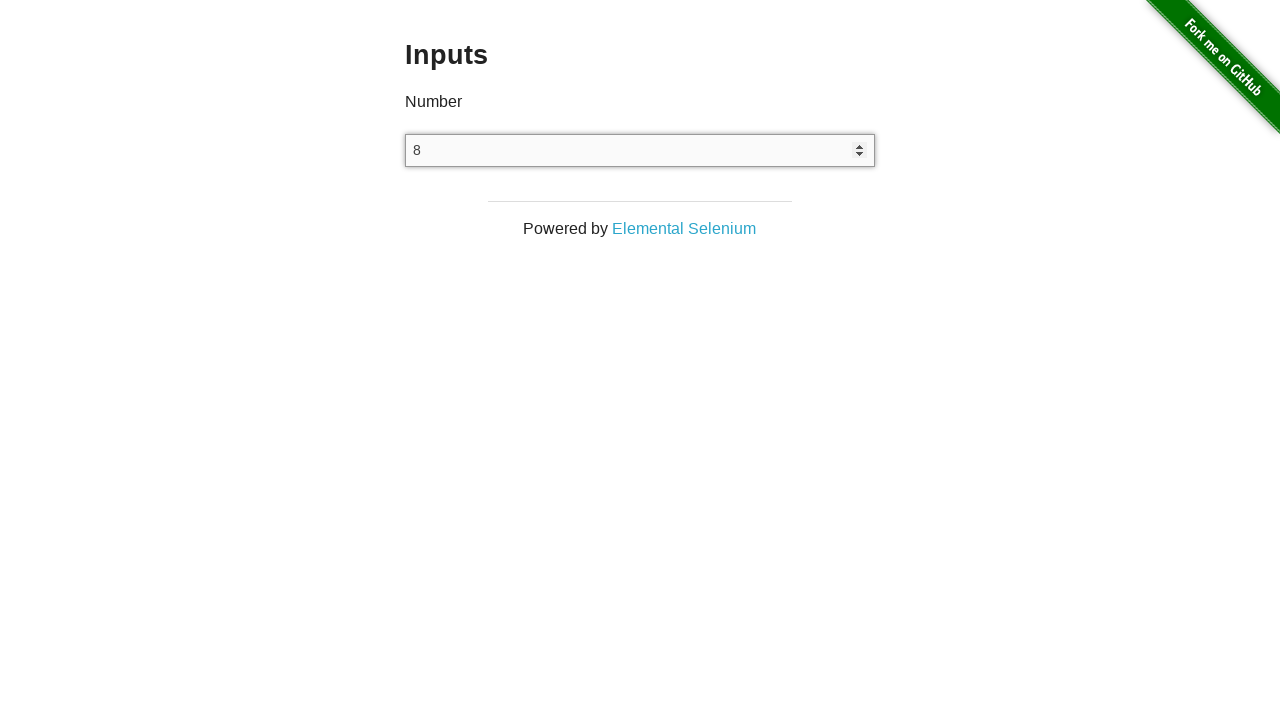

Pressed ArrowUp to increment value to 9
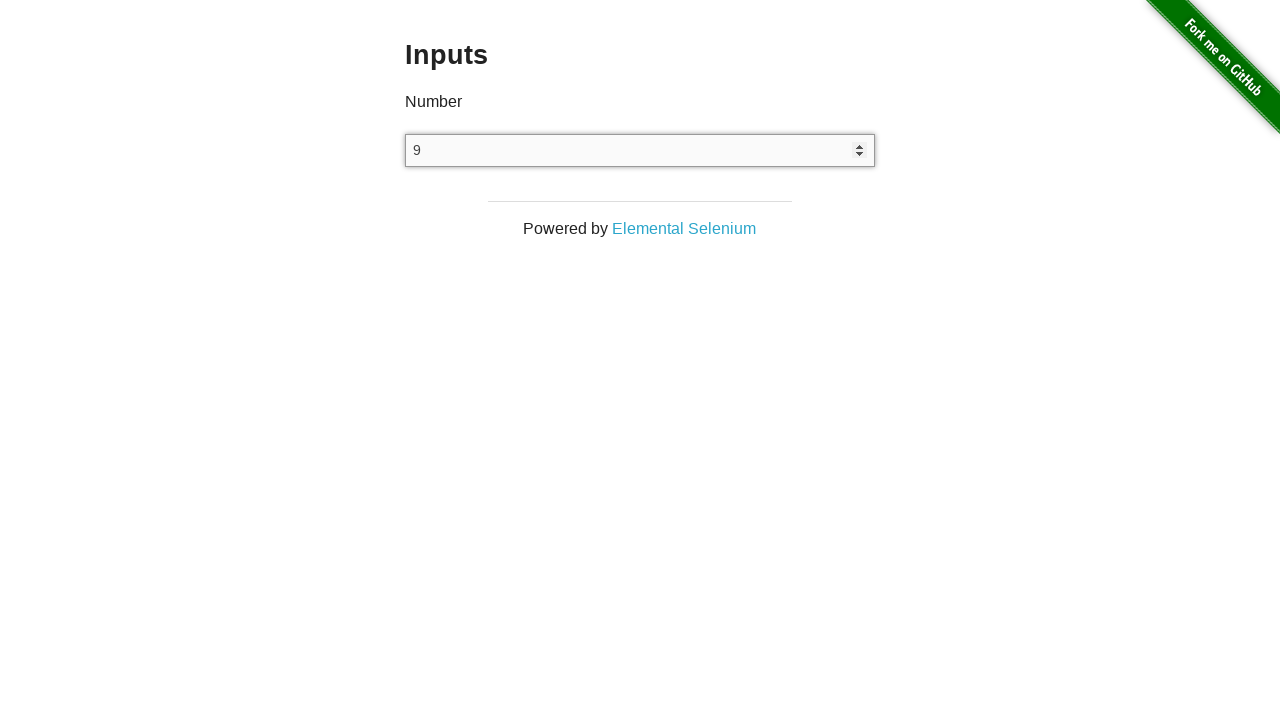

Retrieved input value: 9
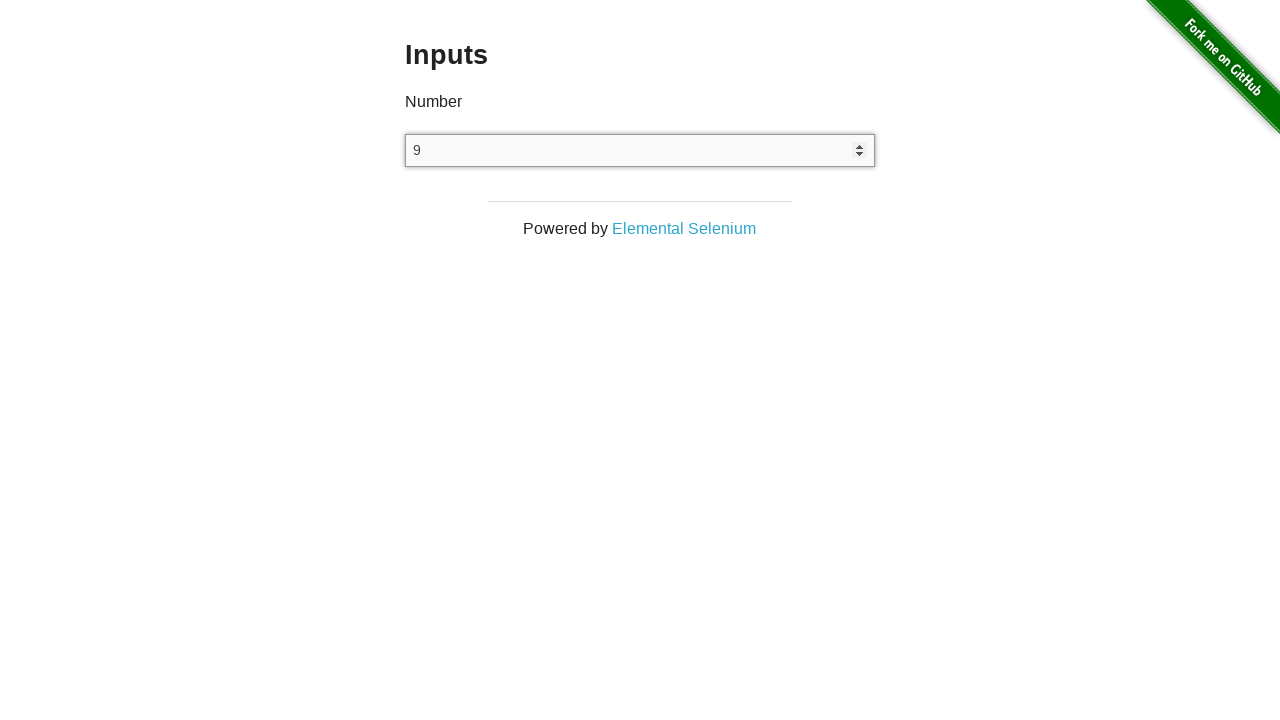

Verified value equals 9
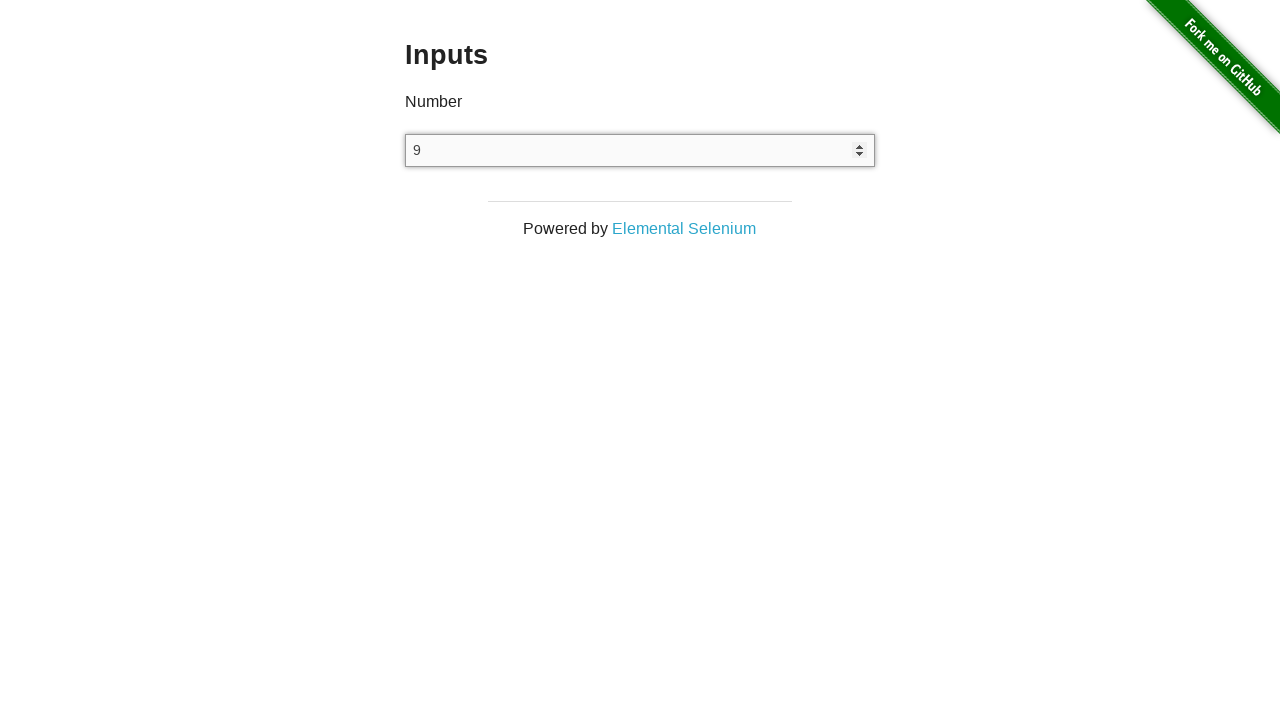

Clicked number input field at (640, 150) on input[type='number']
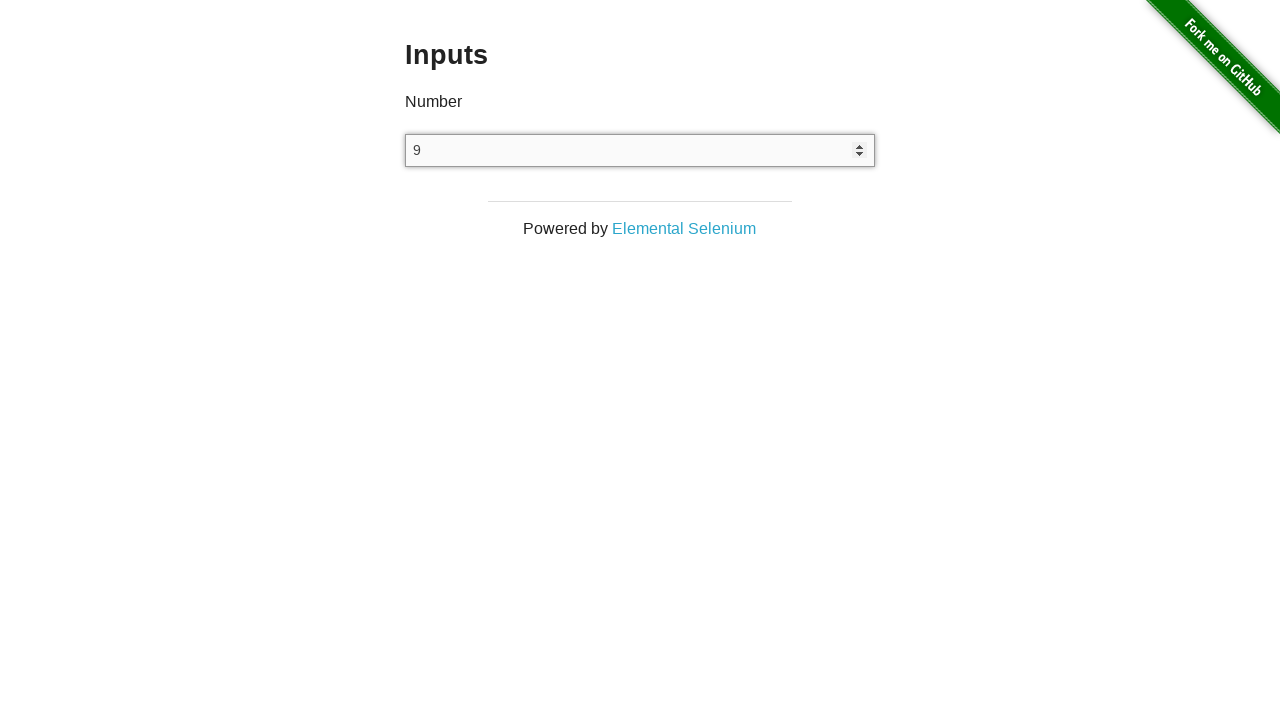

Pressed ArrowUp to increment value to 10
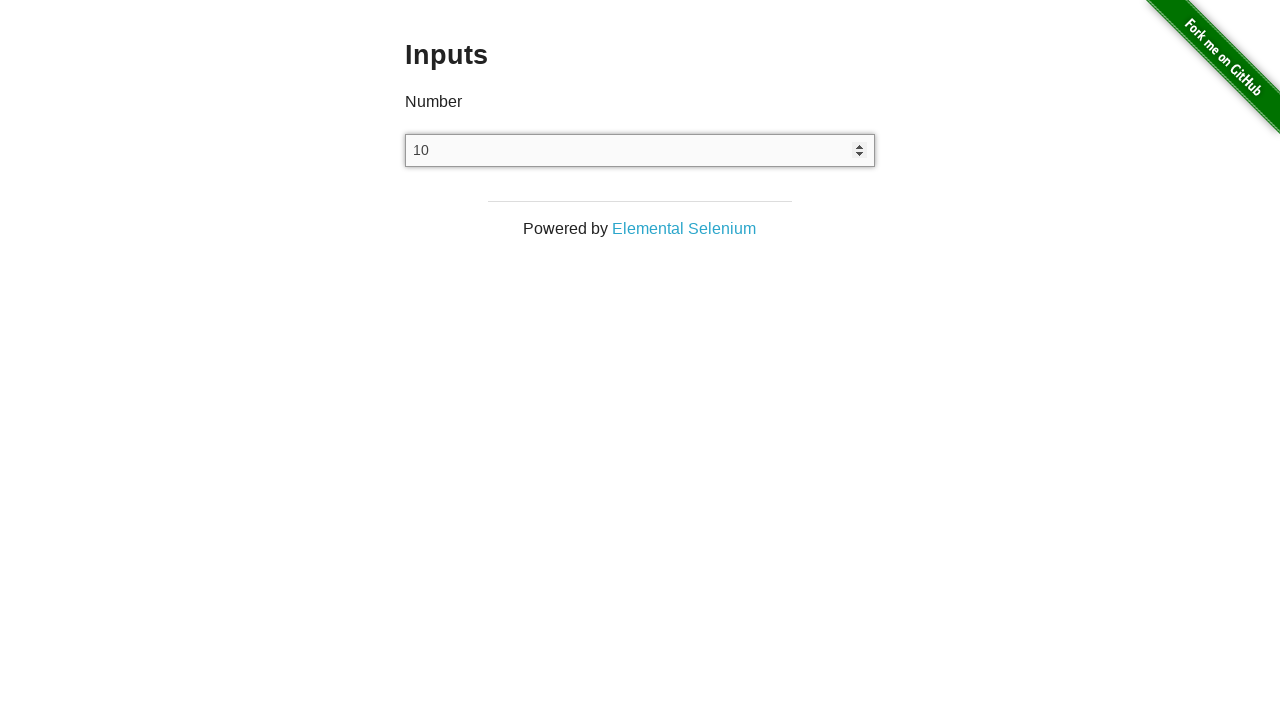

Retrieved input value: 10
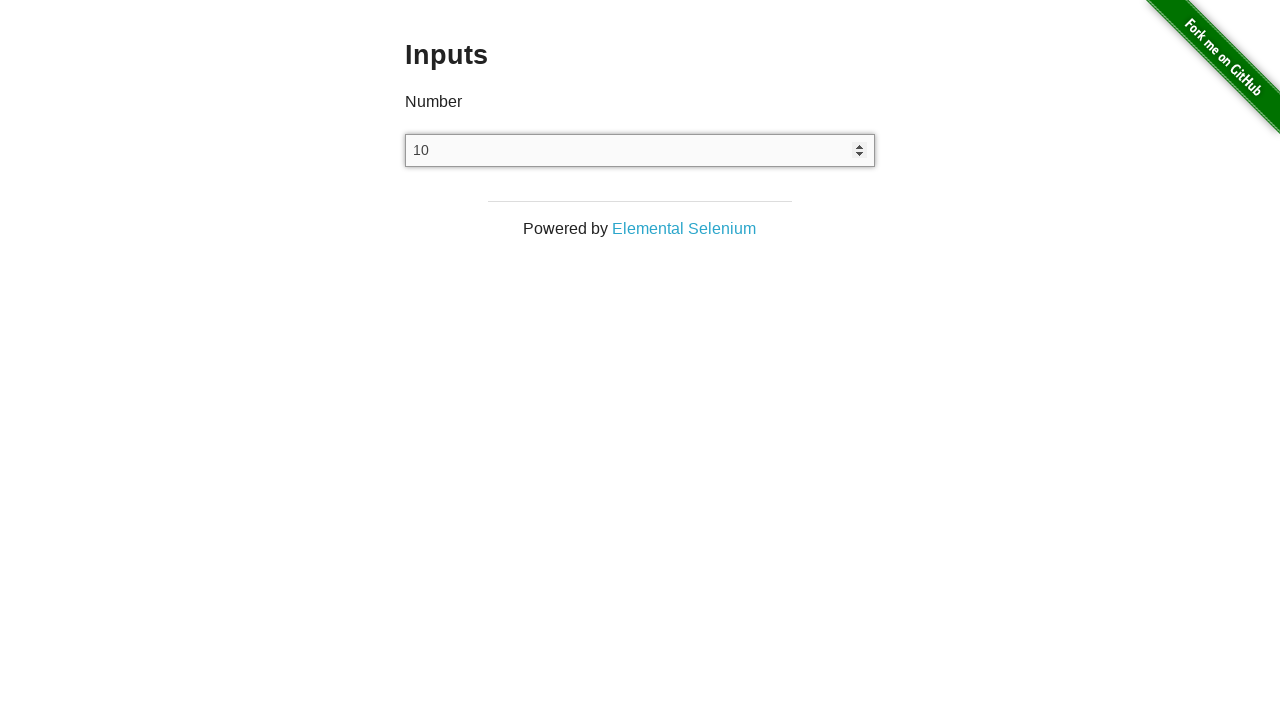

Verified value equals 10
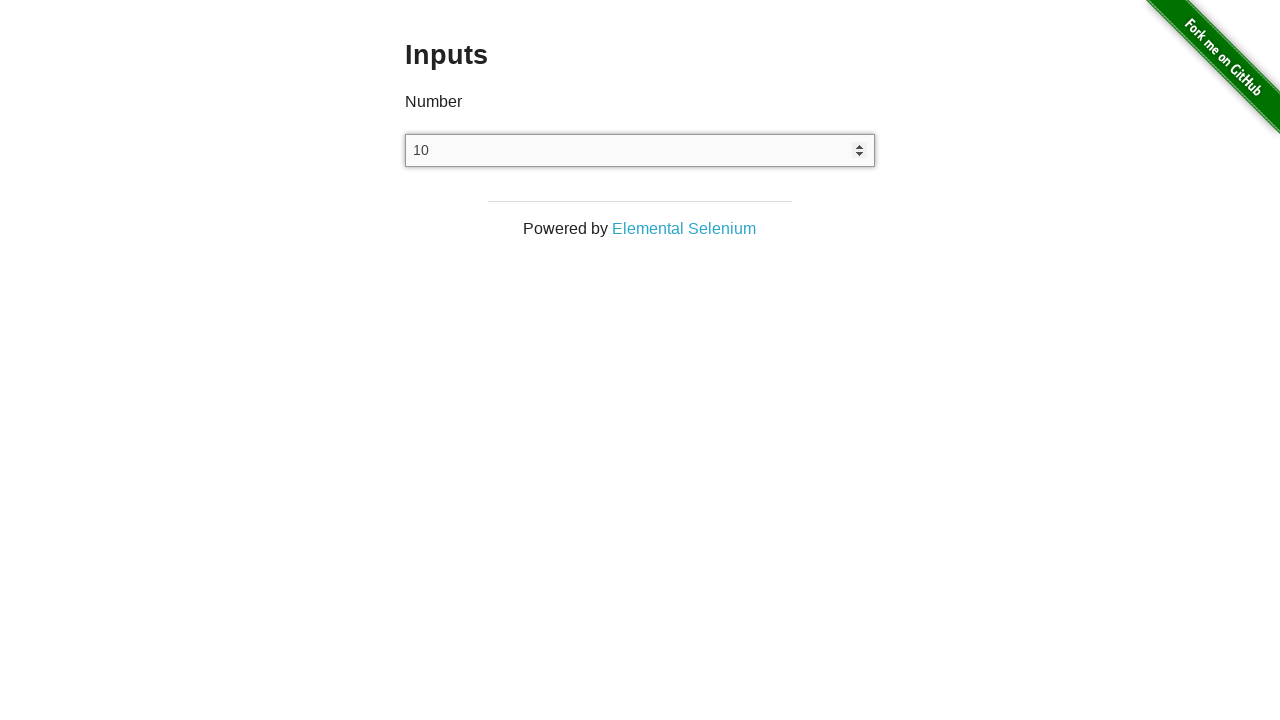

Retrieved input value: 10
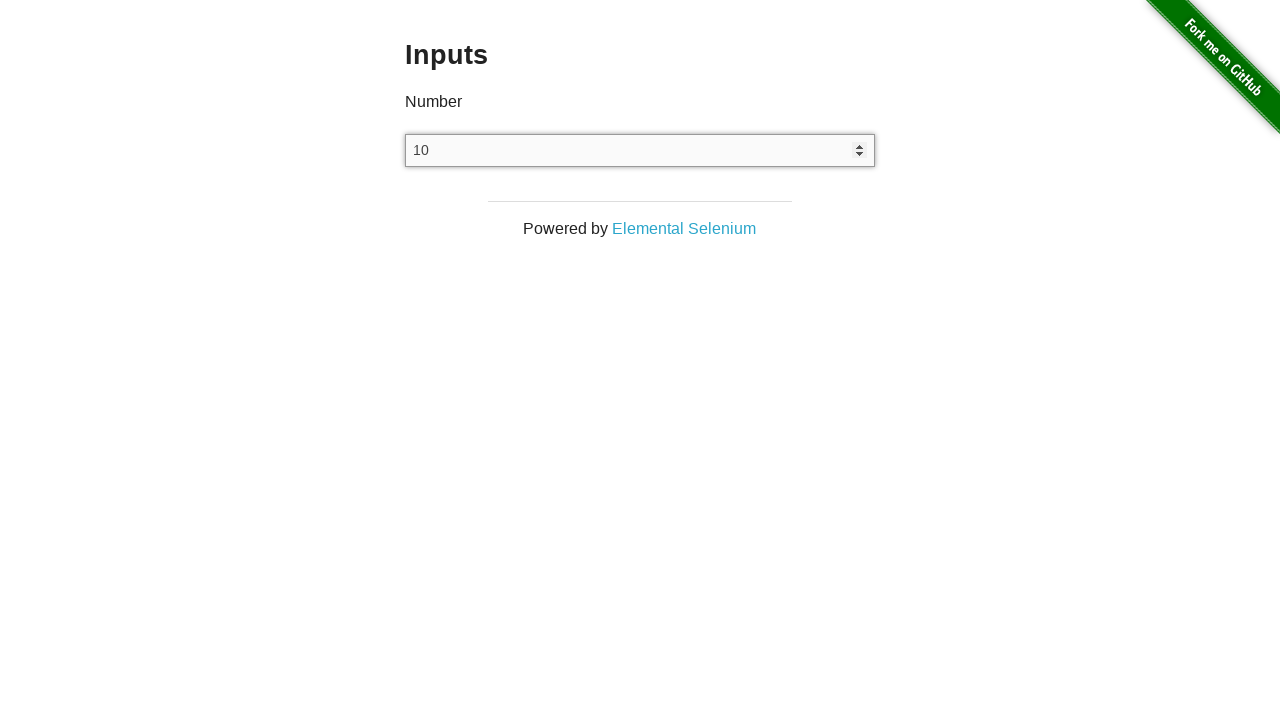

Verified value equals 10
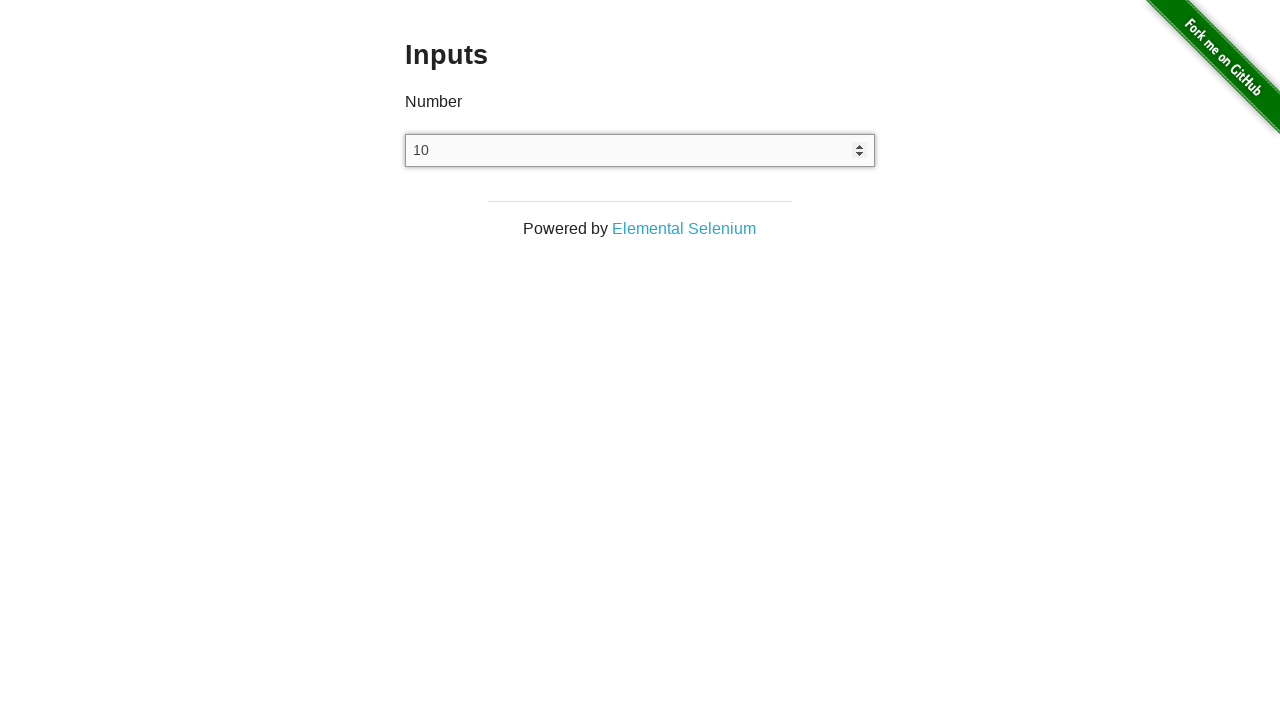

Pressed ArrowDown to decrement value
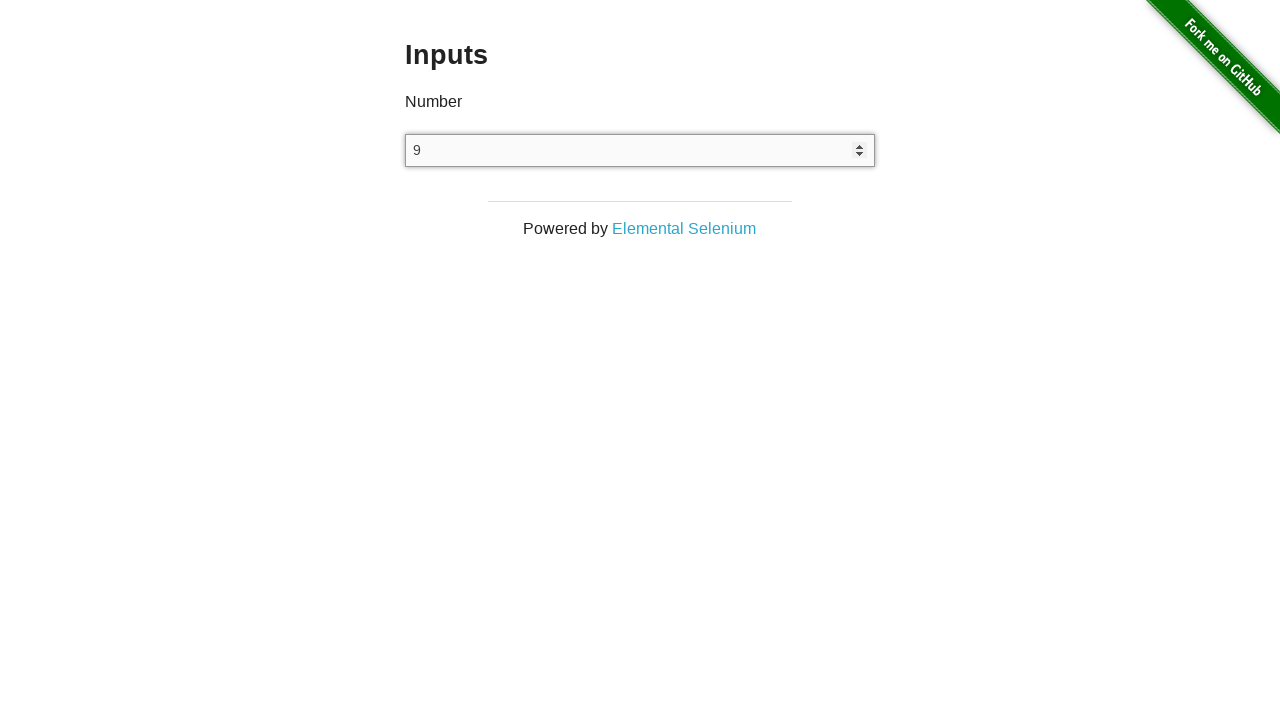

Retrieved input value: 9
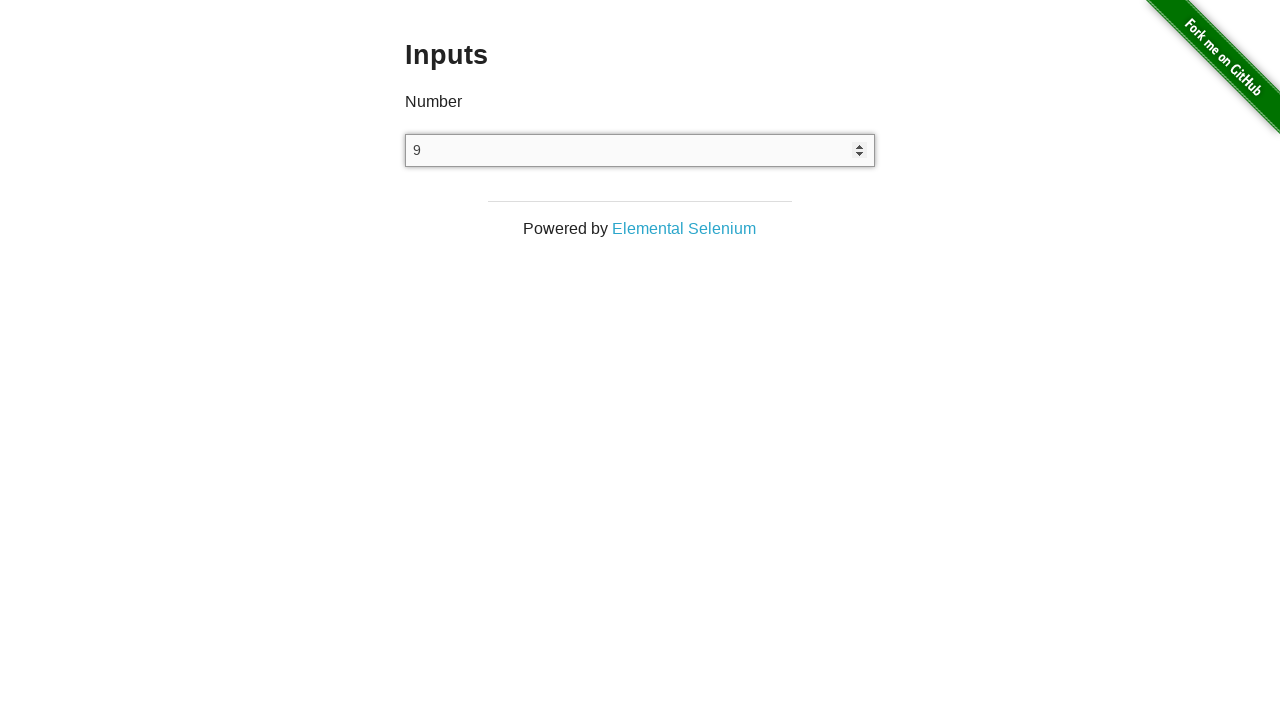

Verified value equals 9
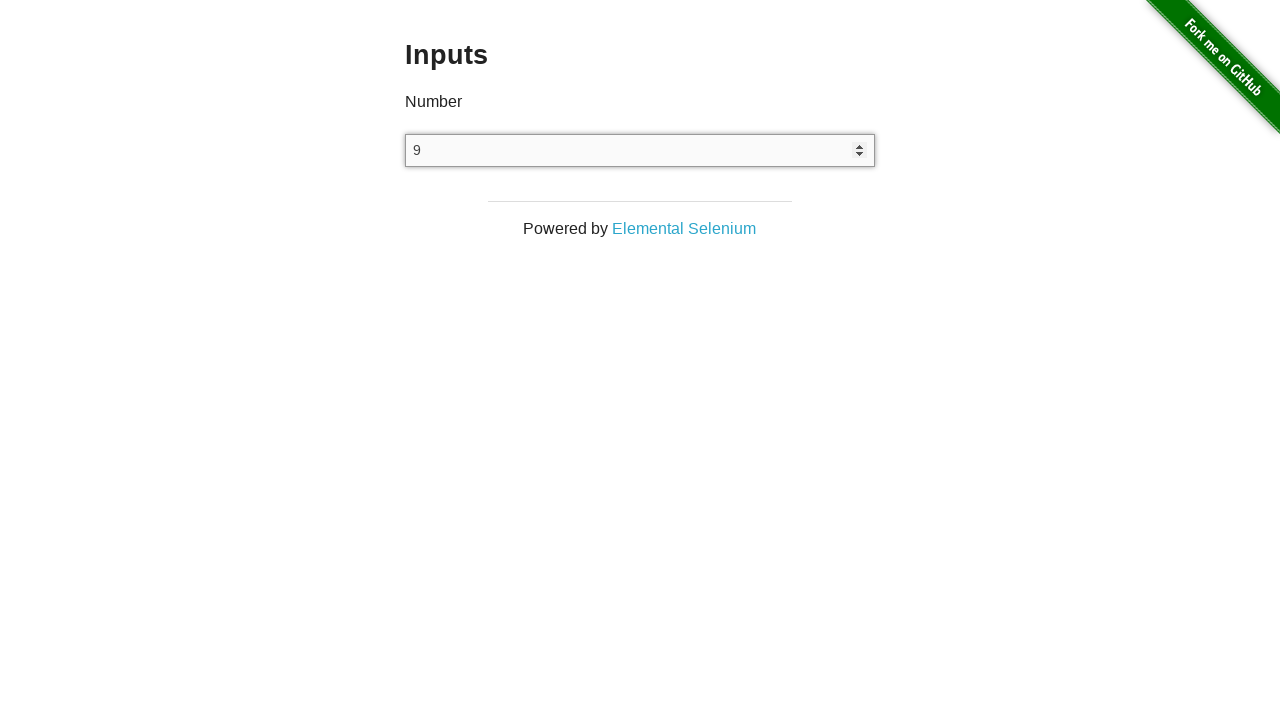

Pressed ArrowDown to decrement value
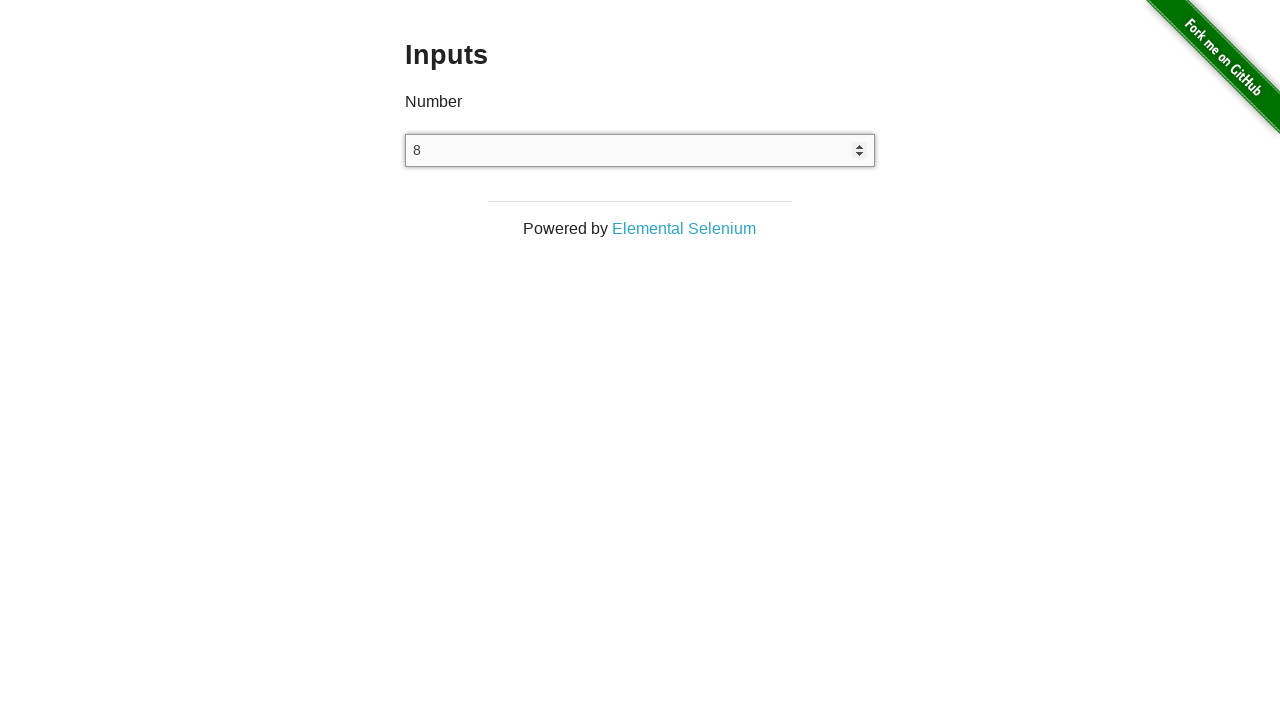

Retrieved input value: 8
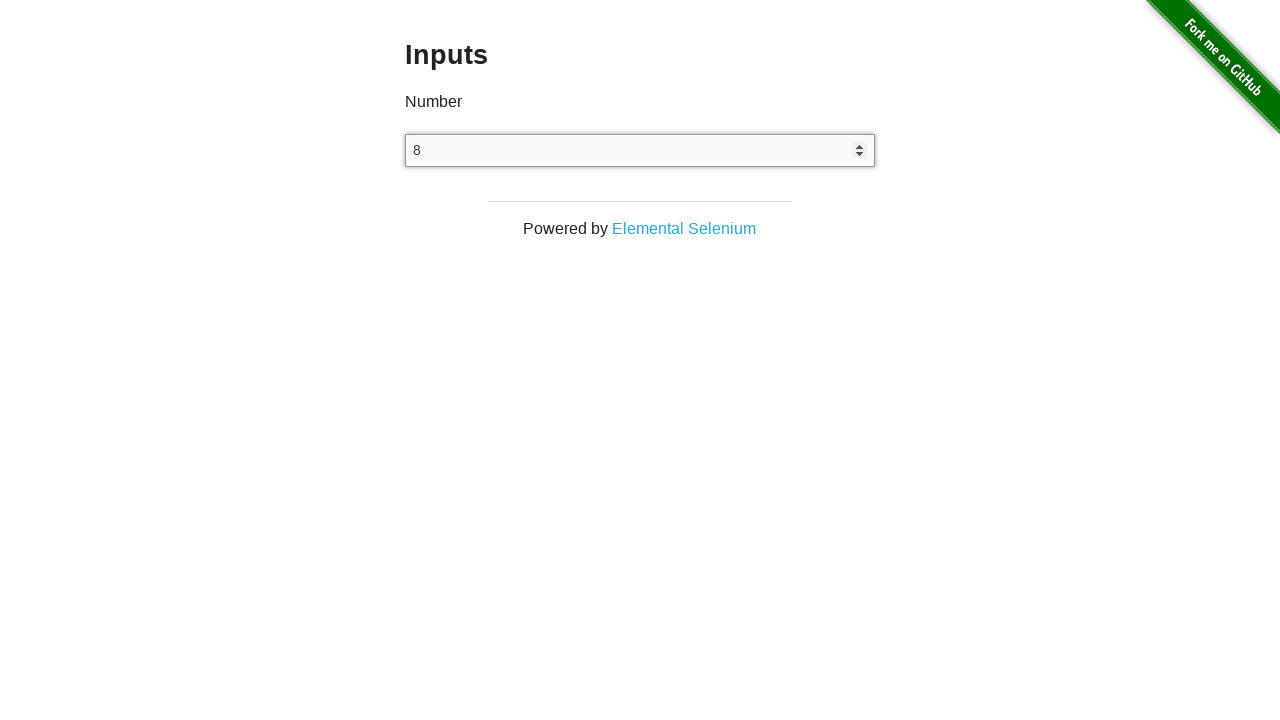

Verified value equals 8
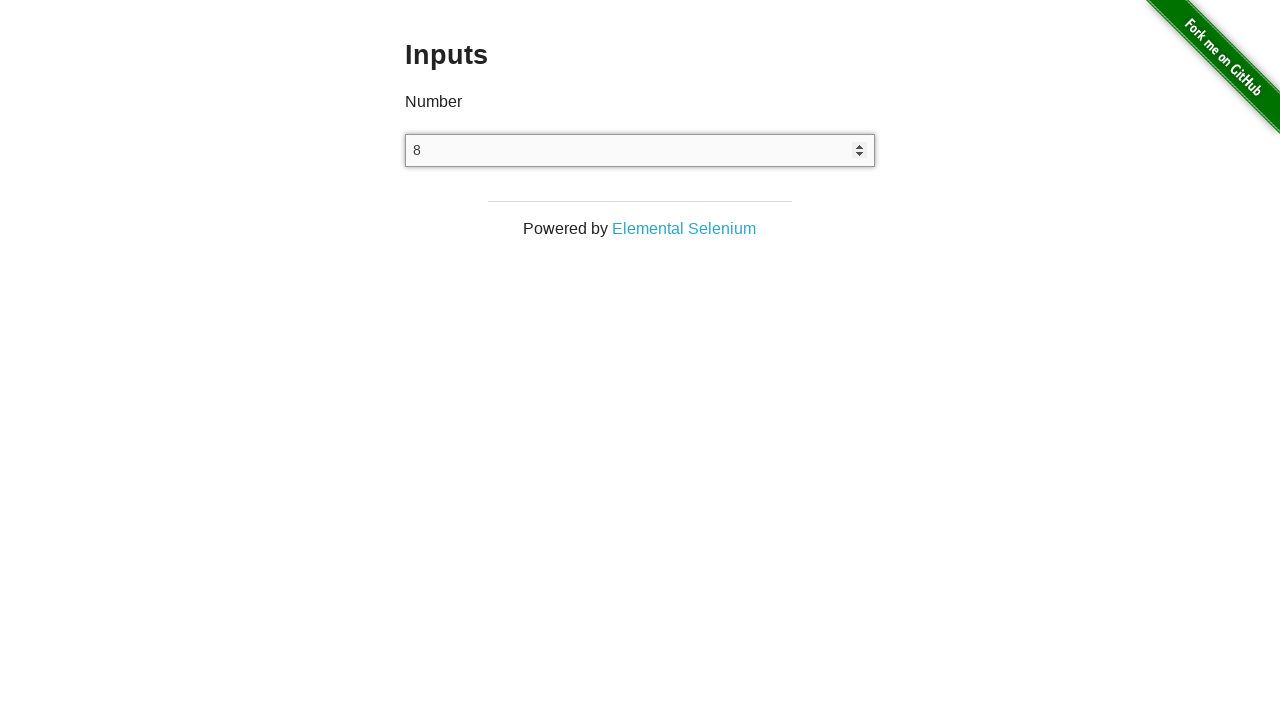

Pressed ArrowDown to decrement value
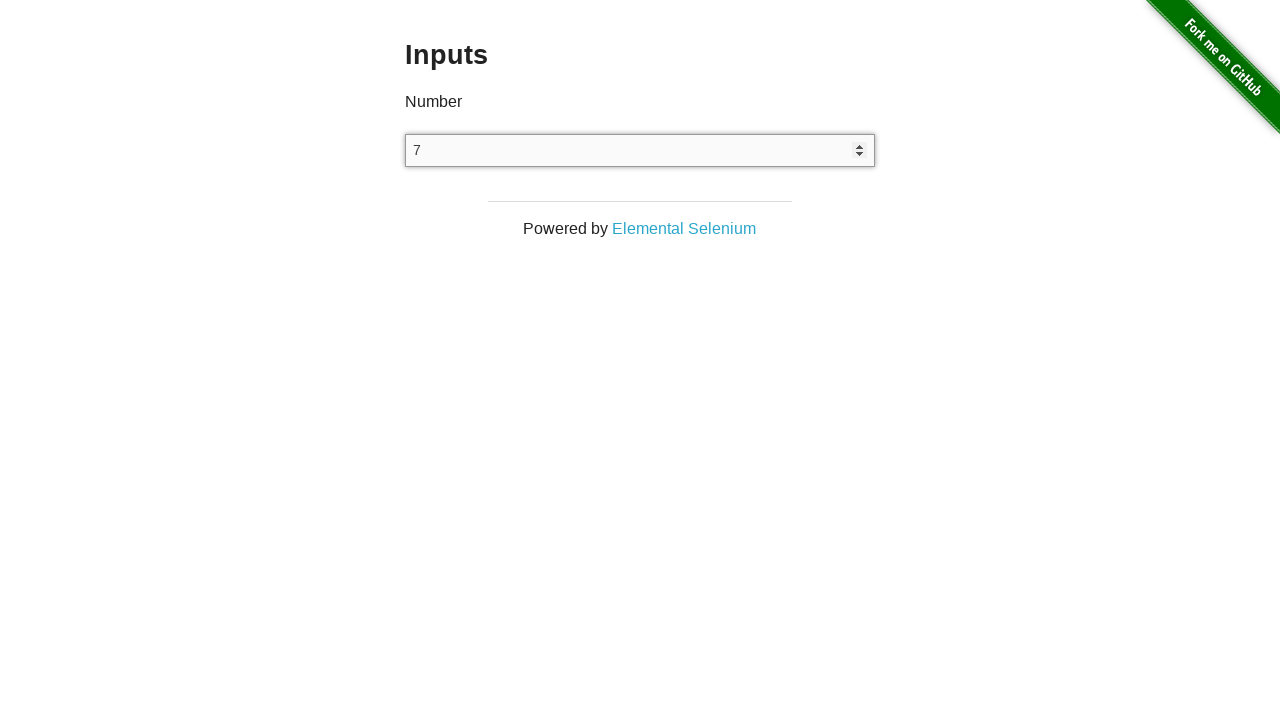

Retrieved input value: 7
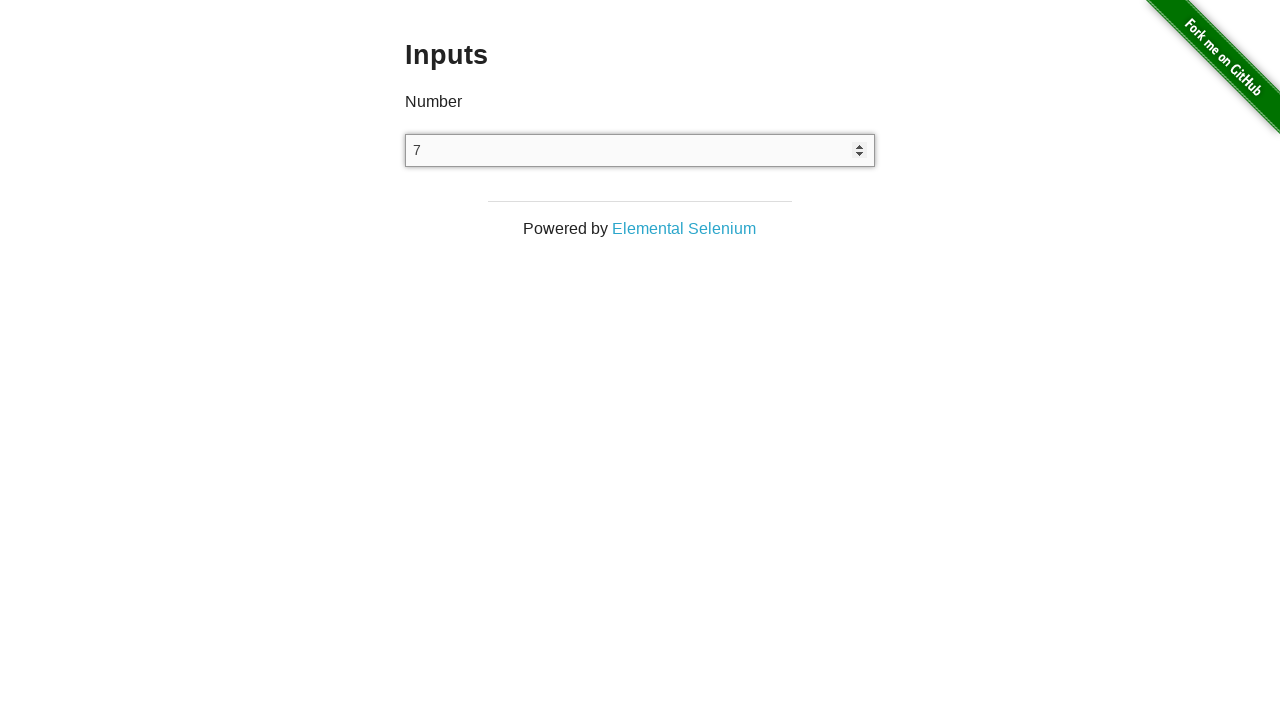

Verified value equals 7
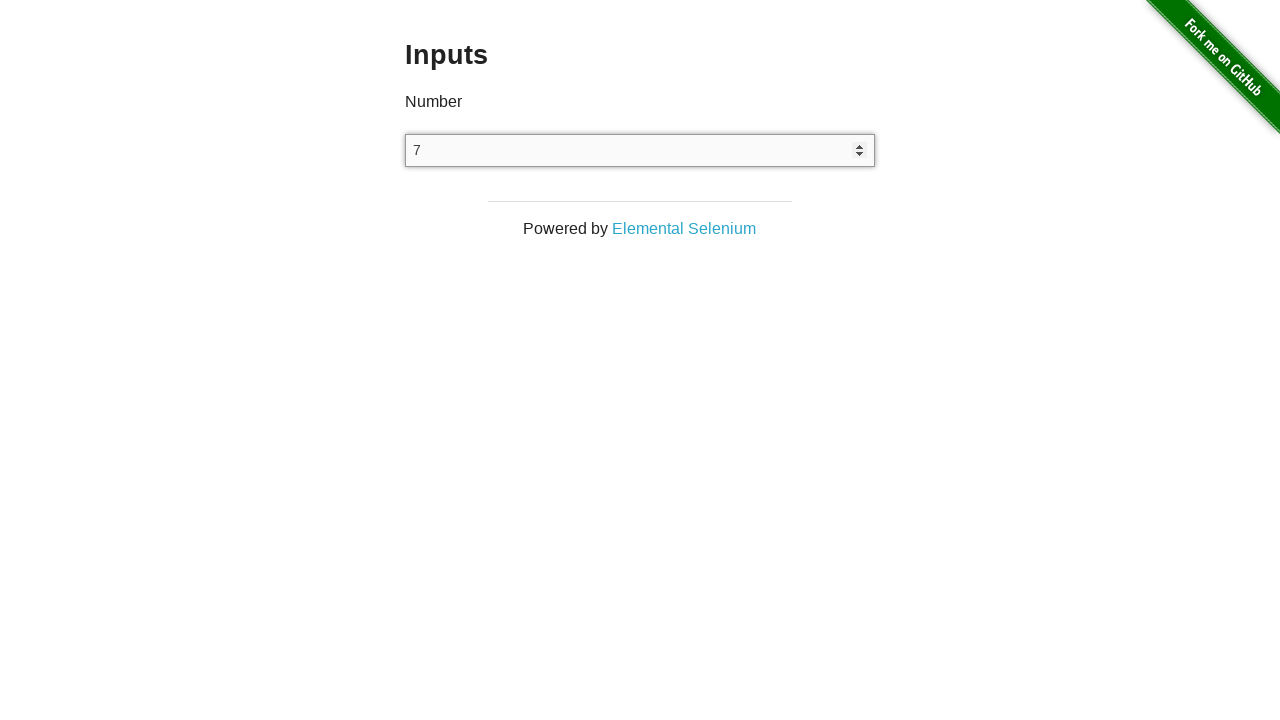

Pressed ArrowDown to decrement value
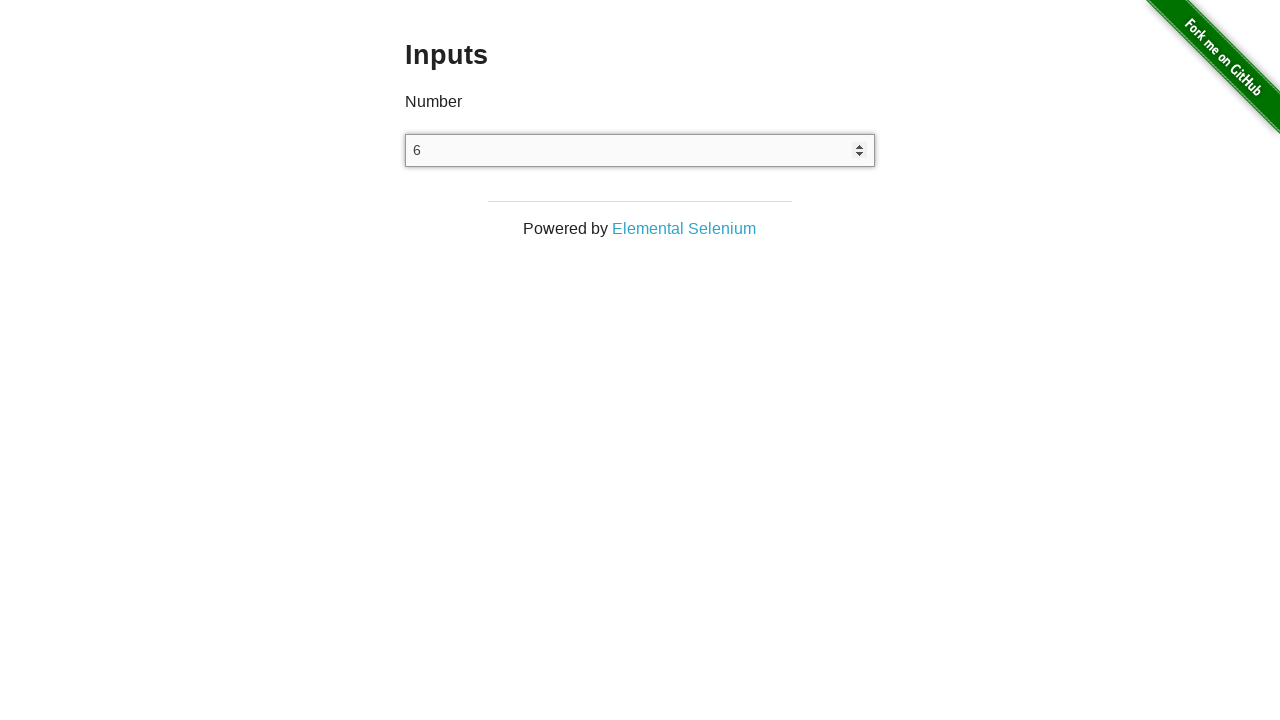

Retrieved input value: 6
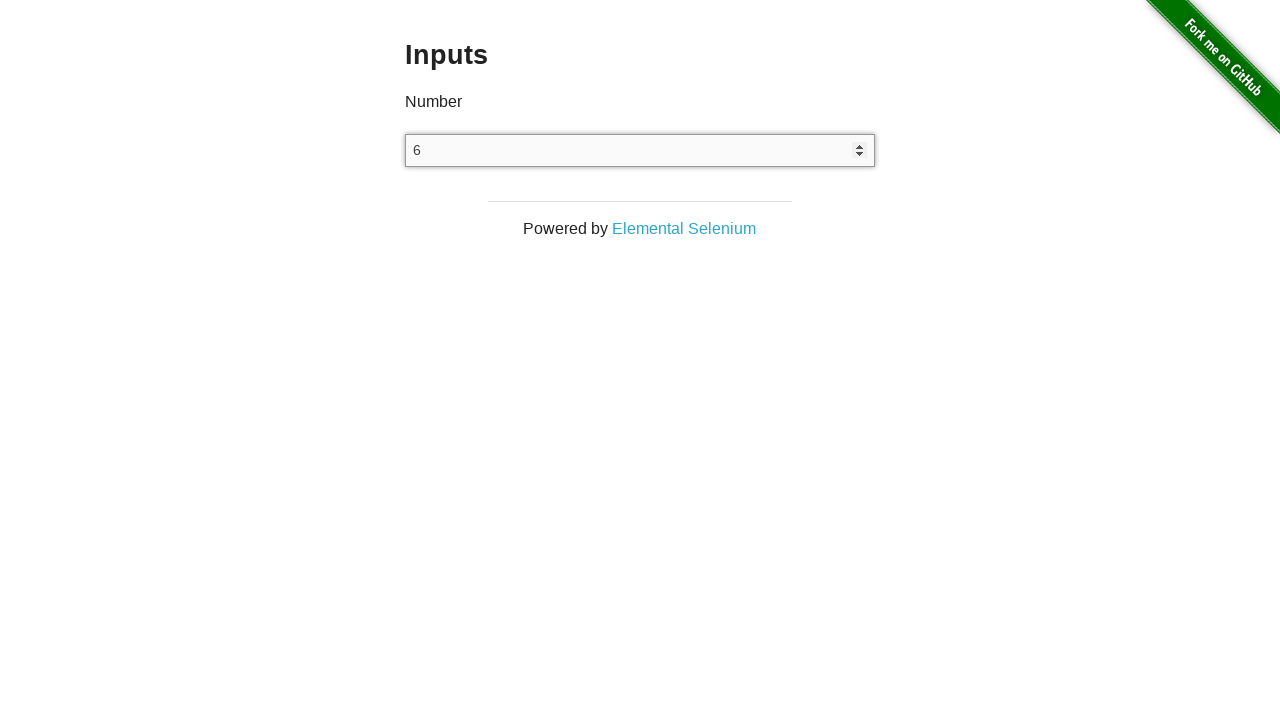

Verified value equals 6
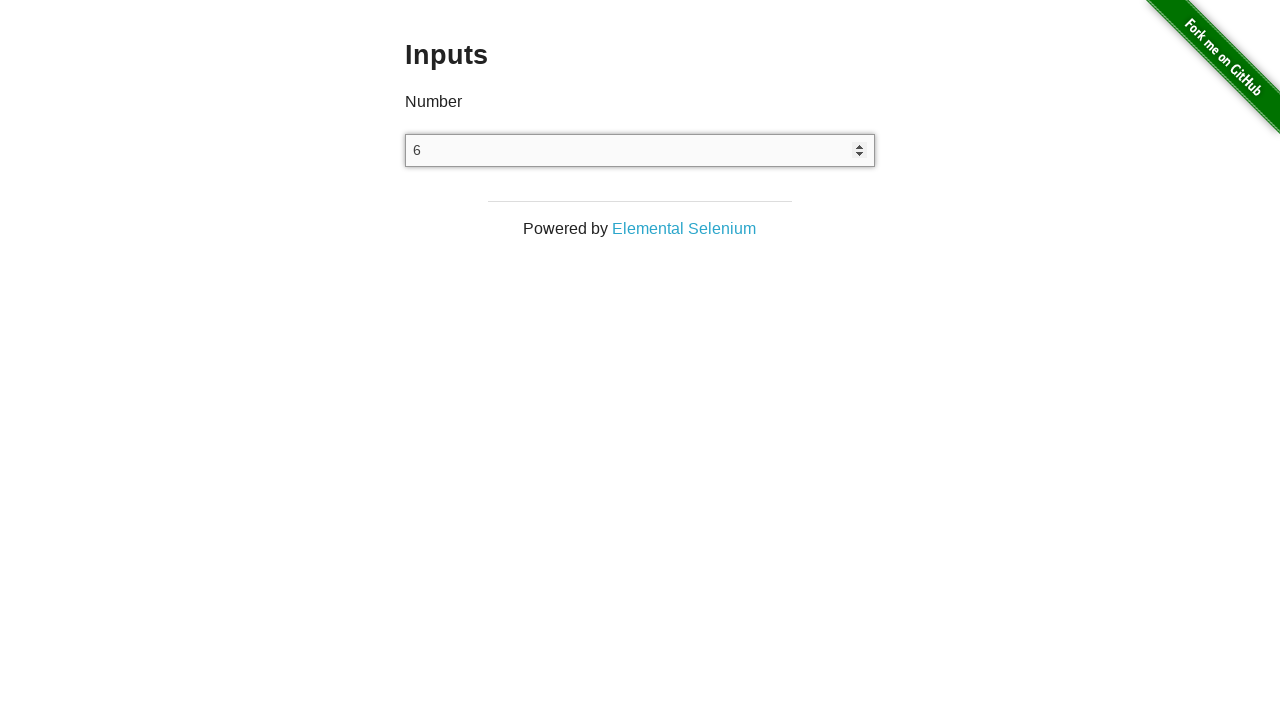

Pressed ArrowDown to decrement value
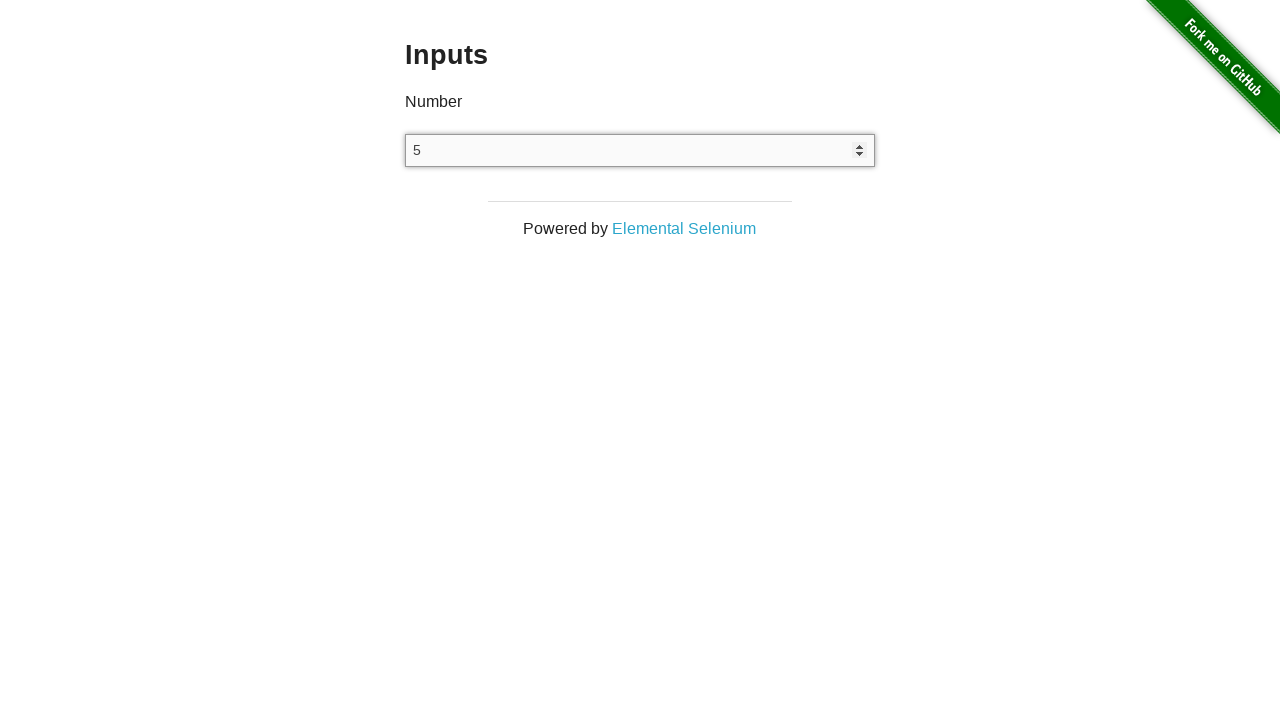

Retrieved input value: 5
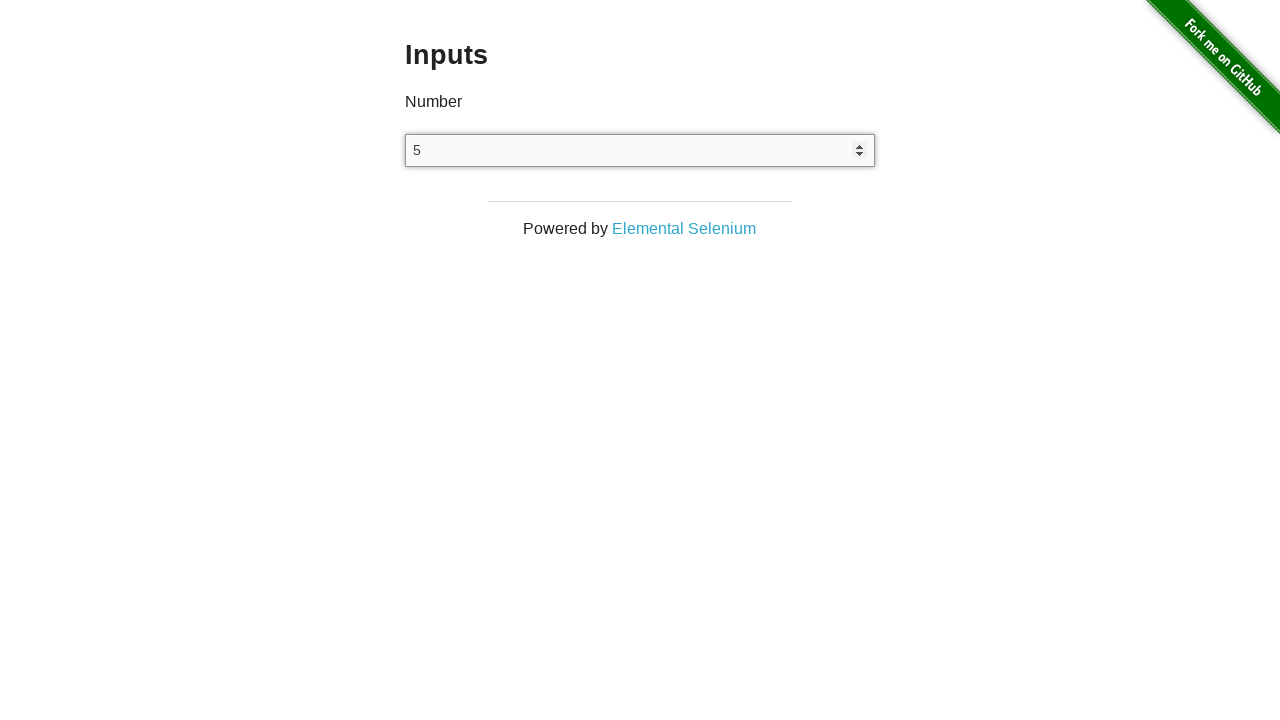

Verified value equals 5
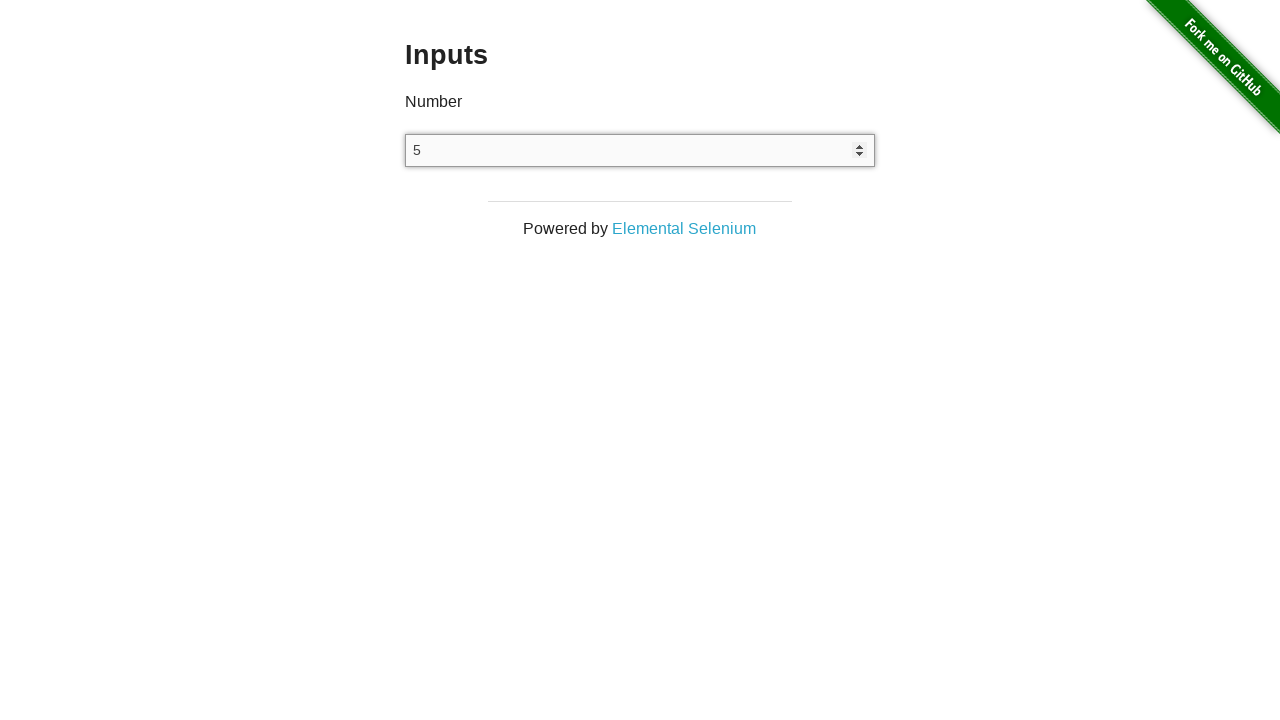

Pressed ArrowDown to decrement value
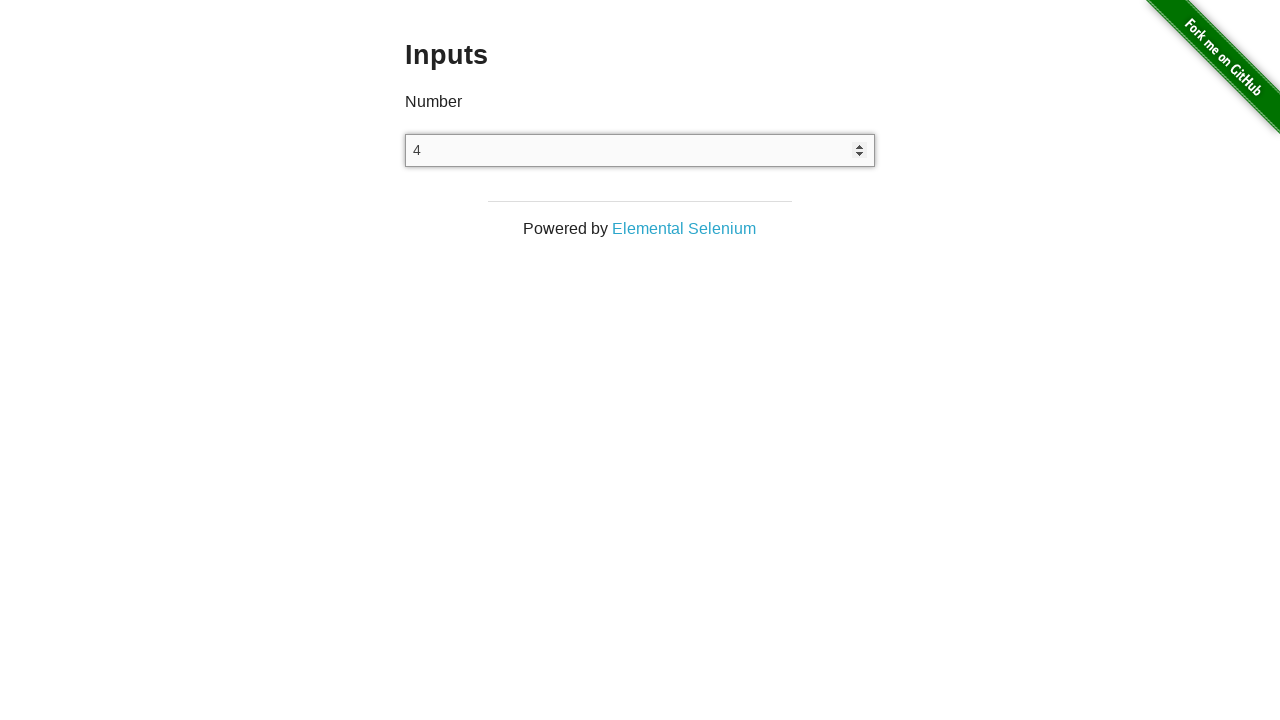

Retrieved input value: 4
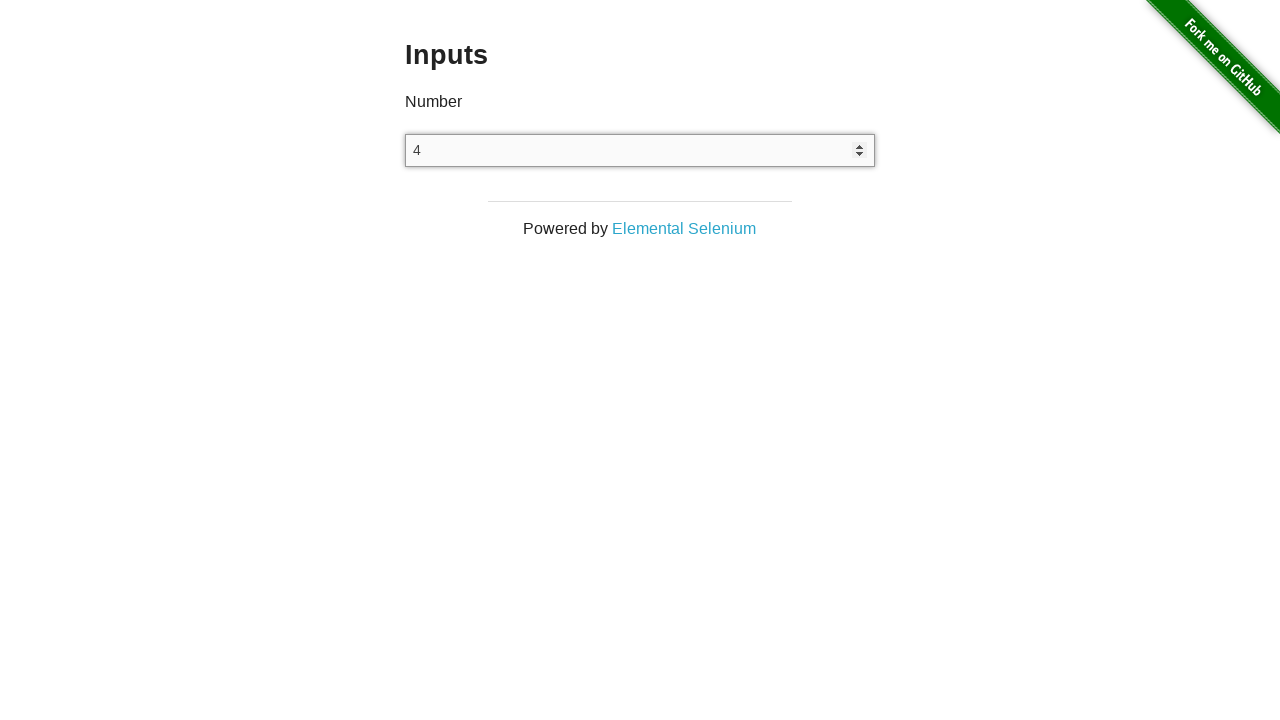

Verified value equals 4
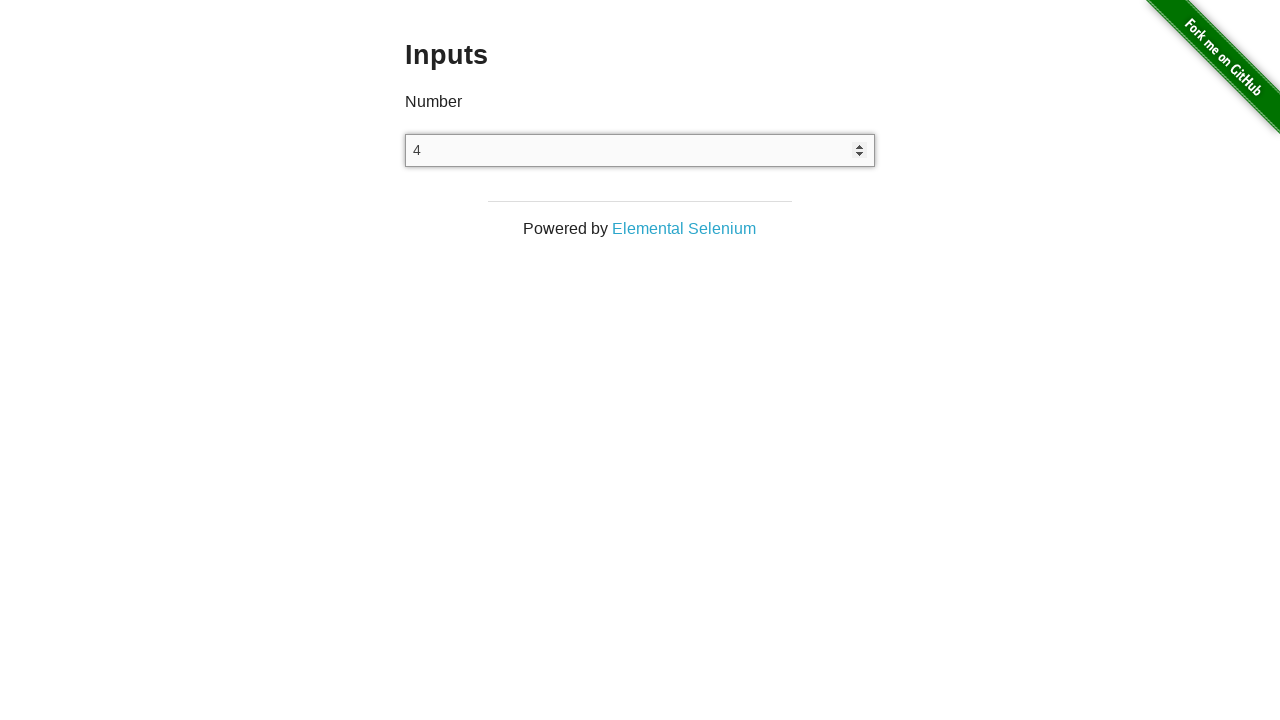

Pressed ArrowDown to decrement value
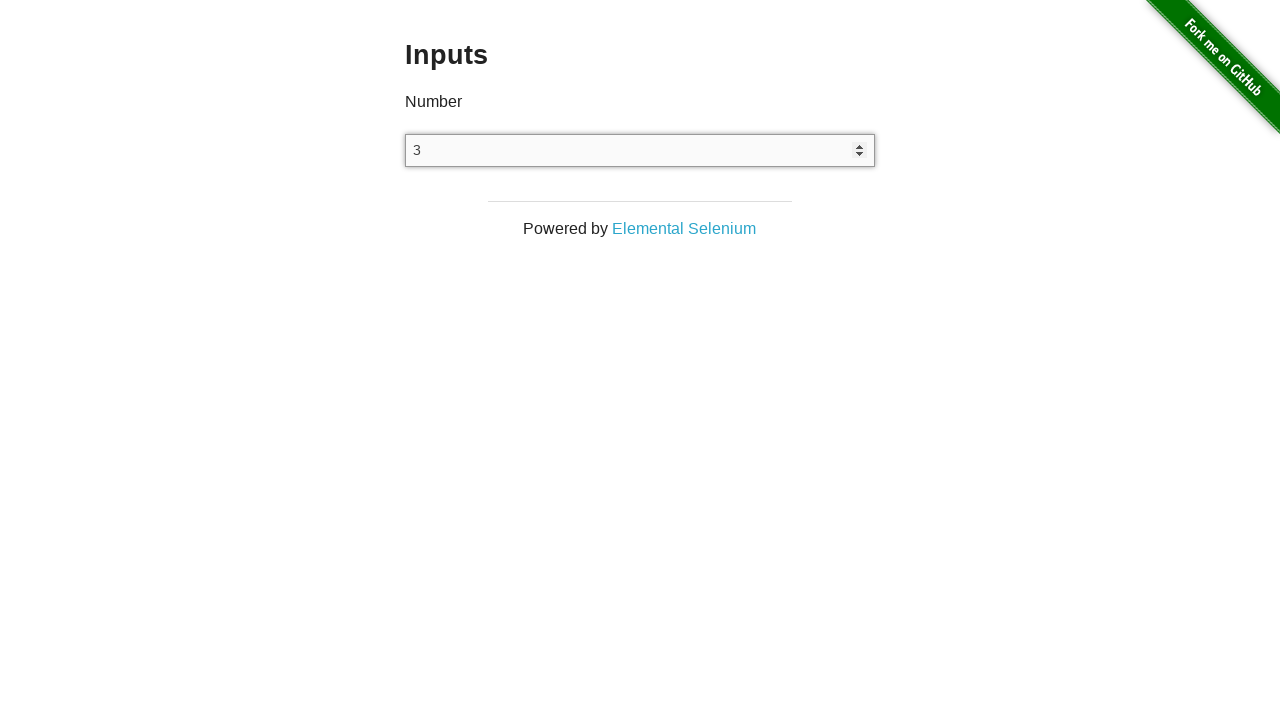

Retrieved input value: 3
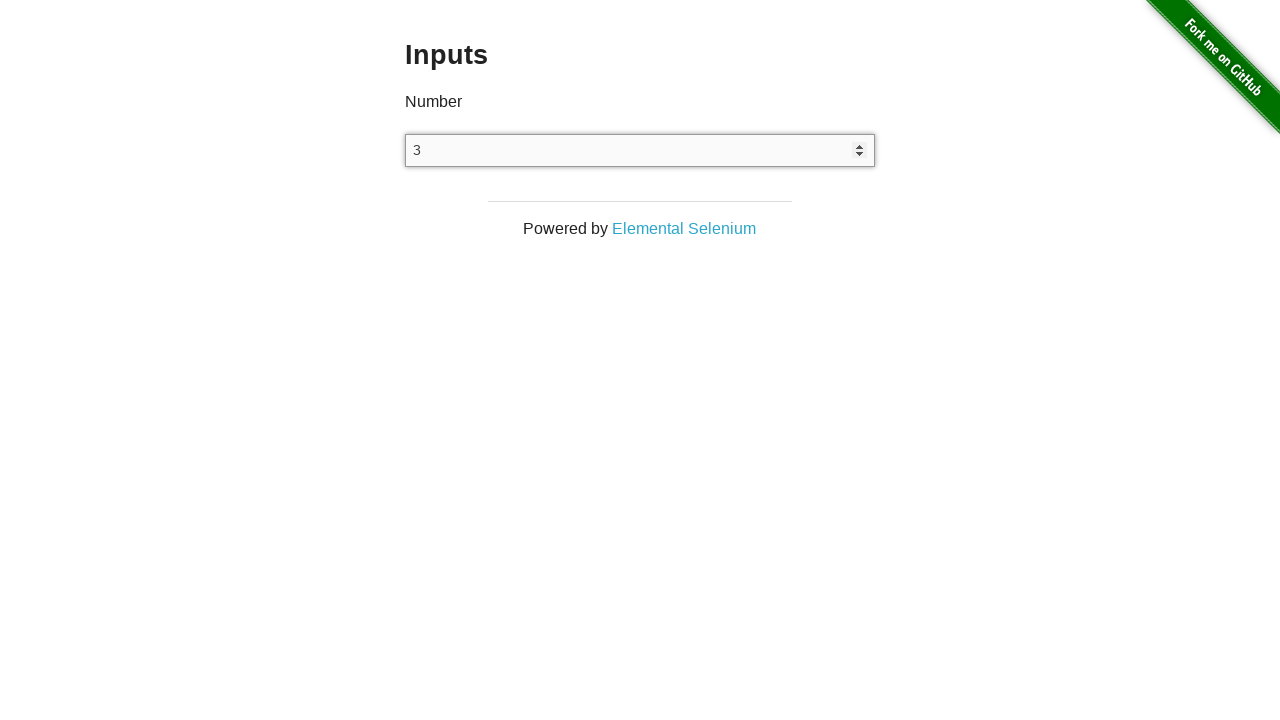

Verified value equals 3
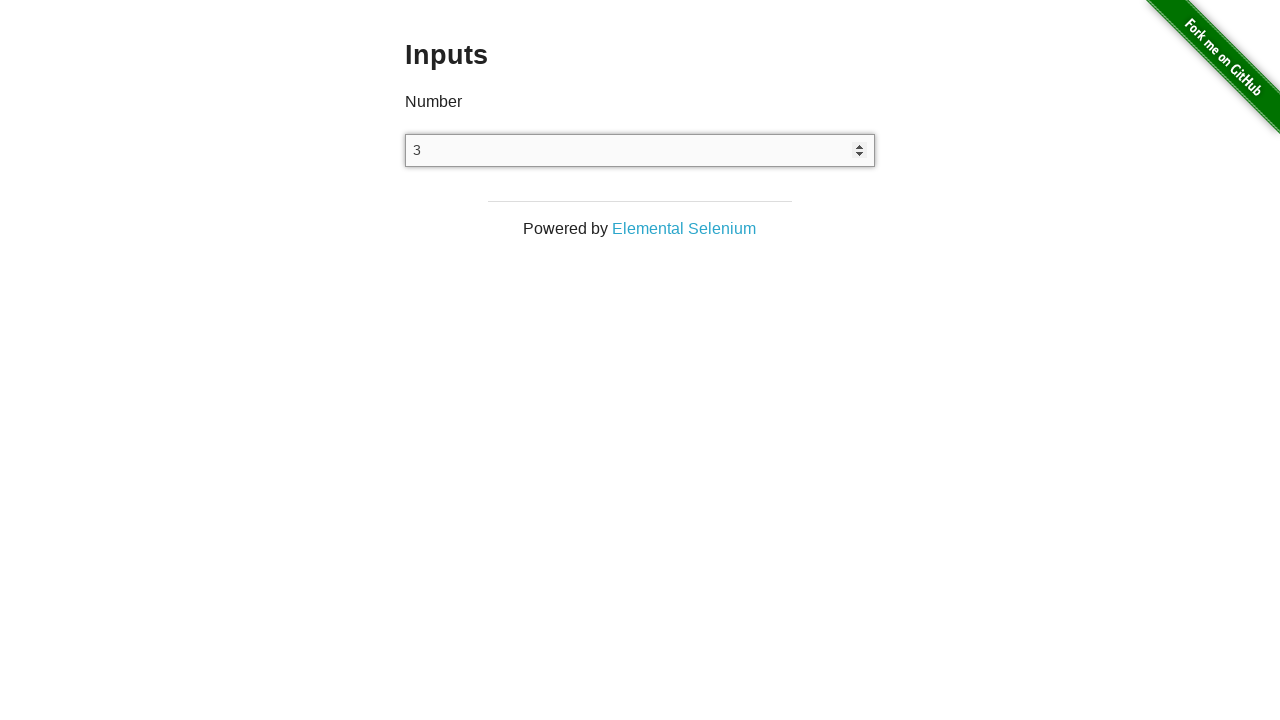

Pressed ArrowDown to decrement value
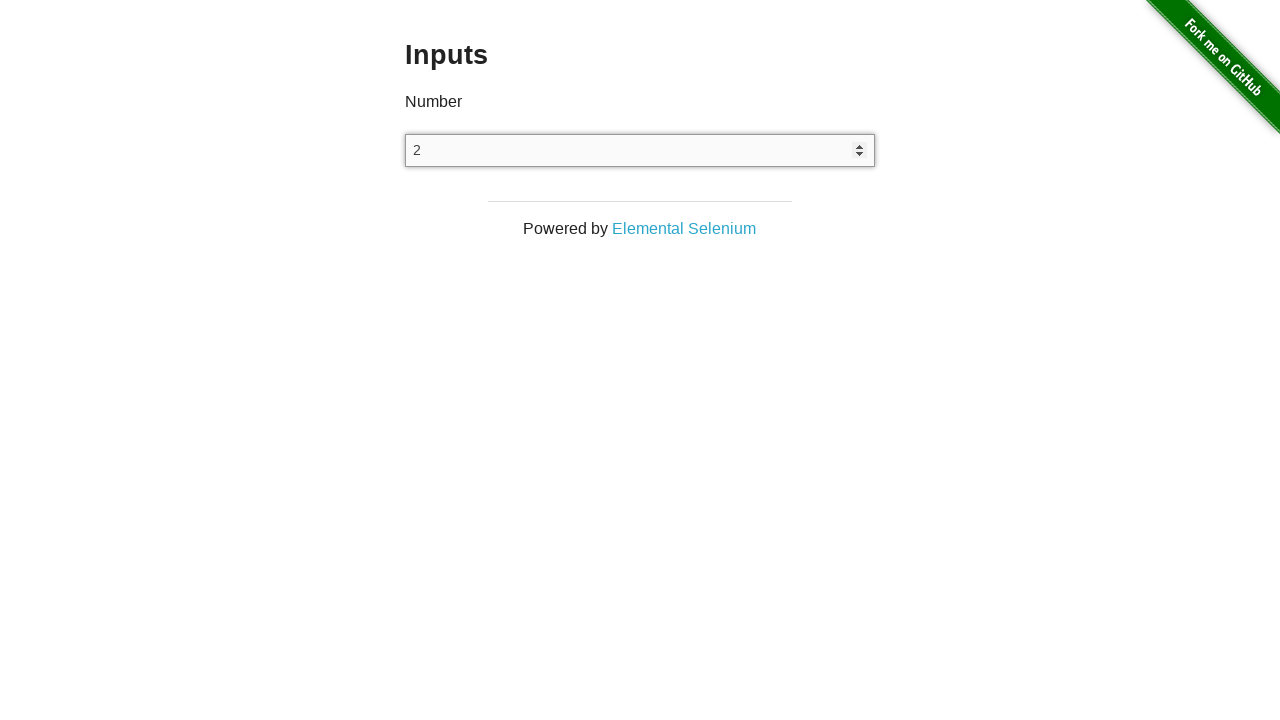

Retrieved input value: 2
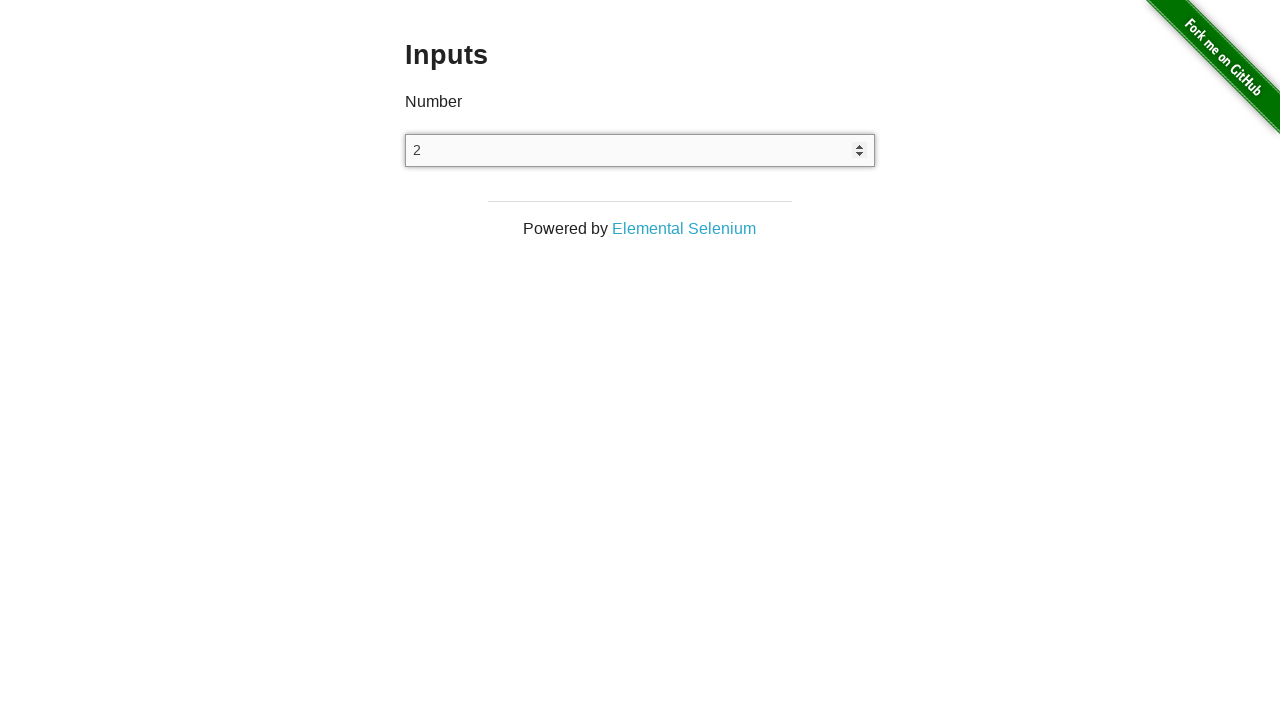

Verified value equals 2
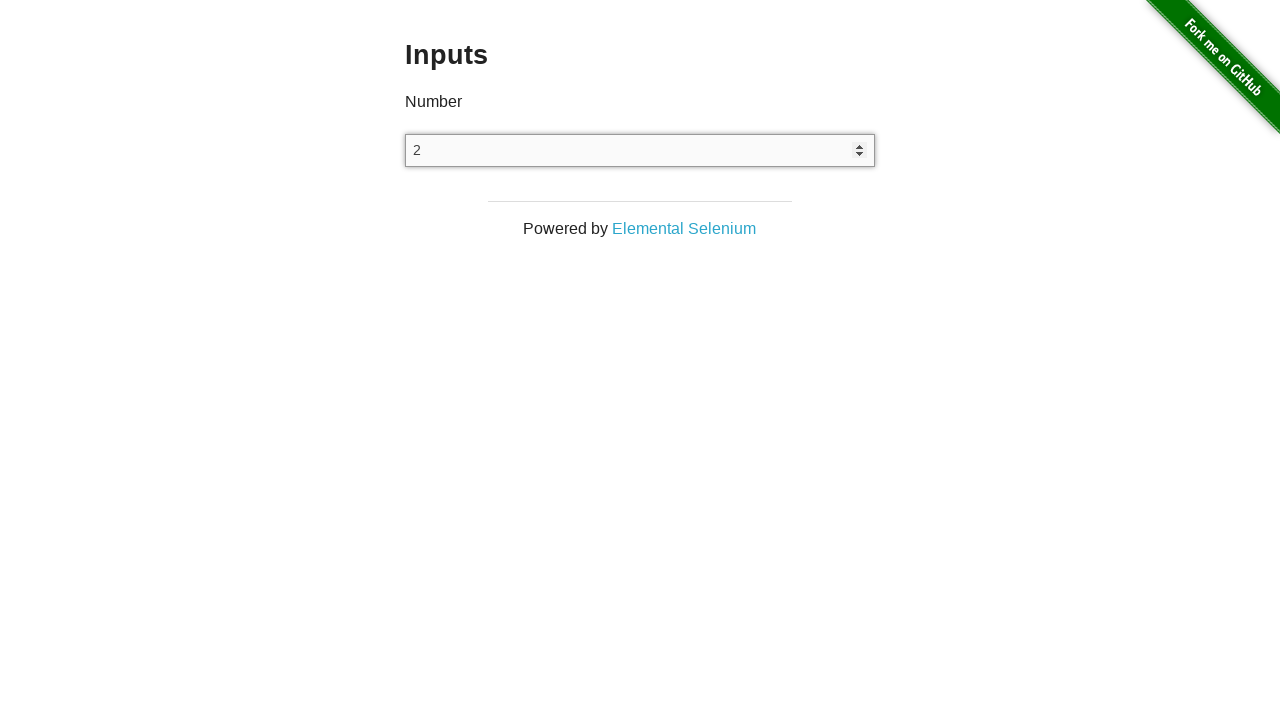

Pressed ArrowDown to decrement value
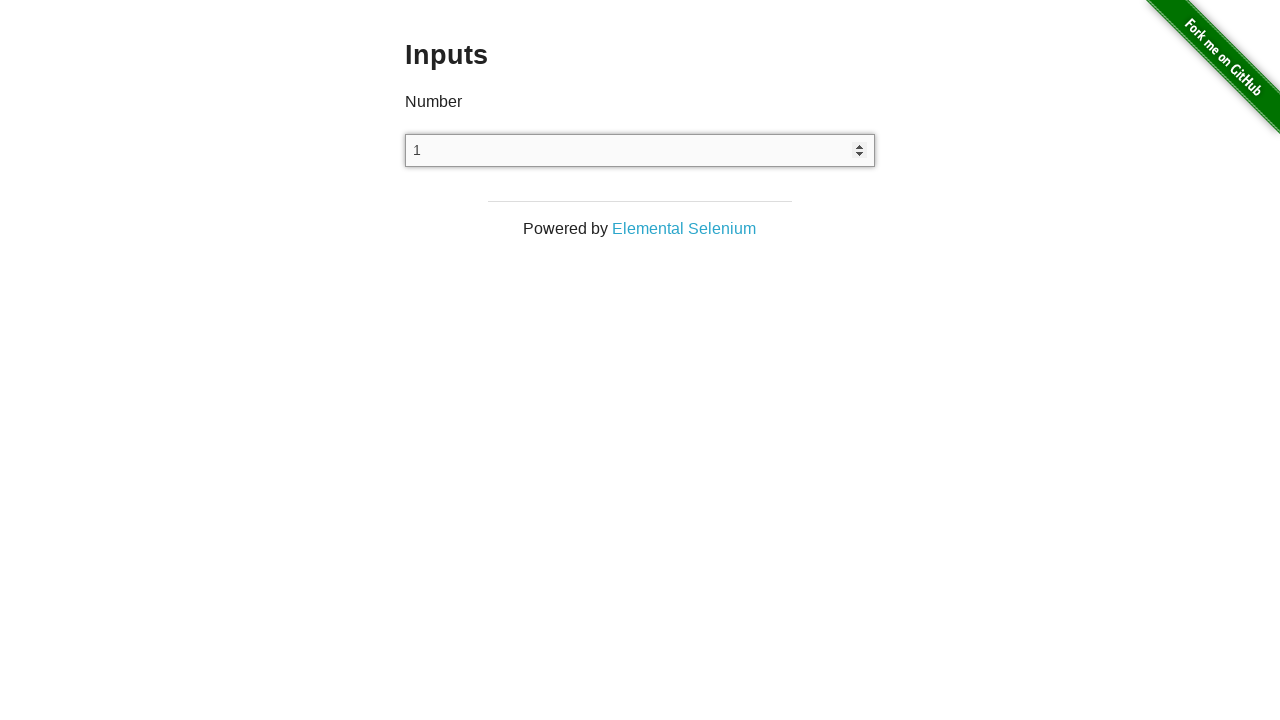

Retrieved input value: 1
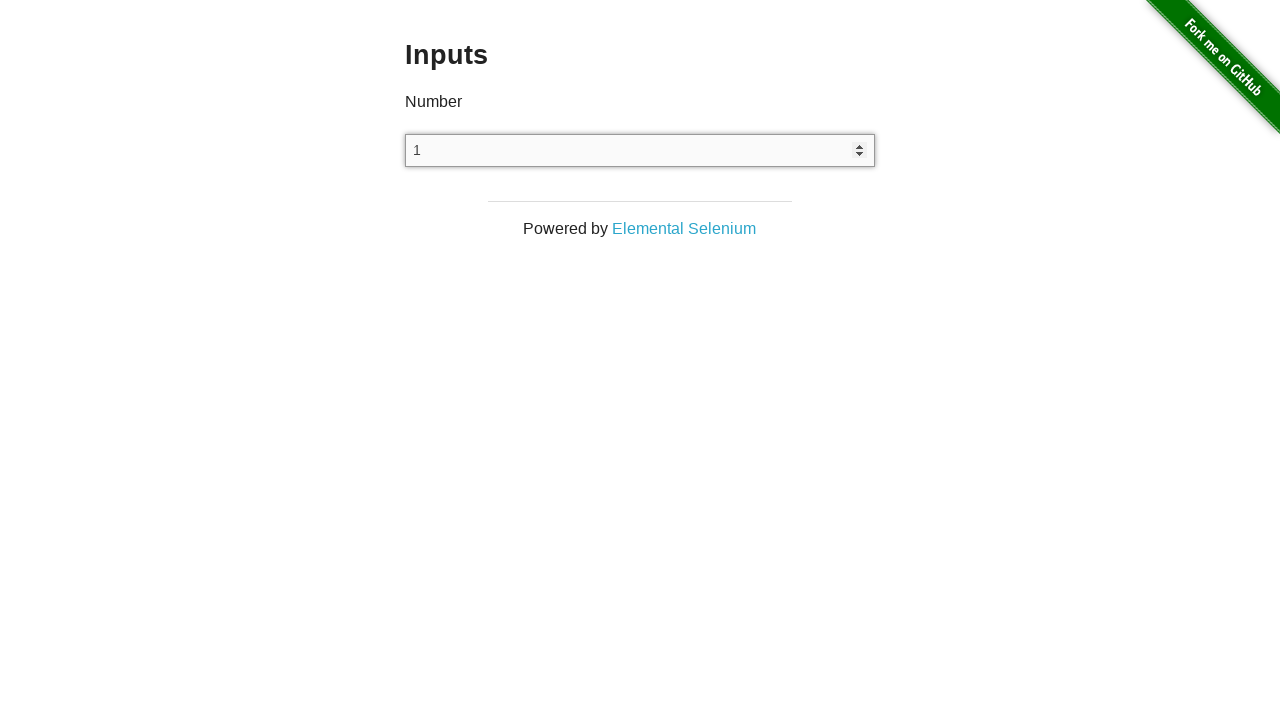

Verified value equals 1
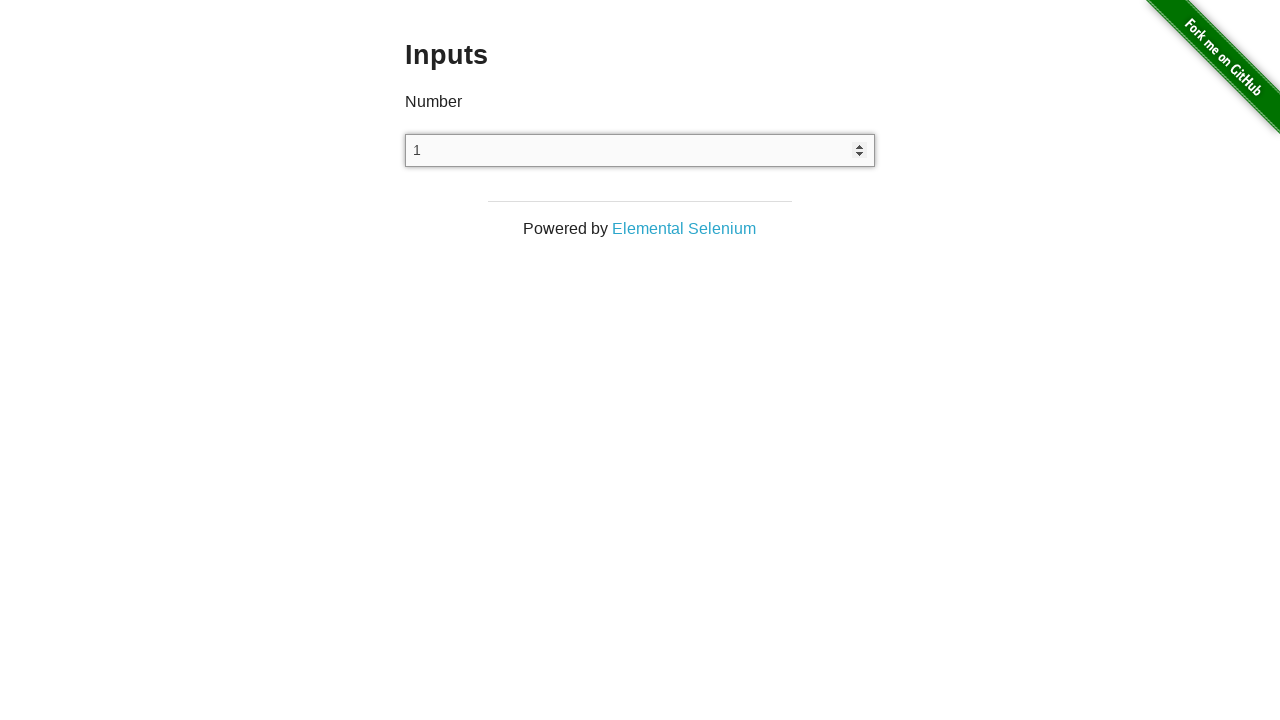

Pressed ArrowDown to decrement value
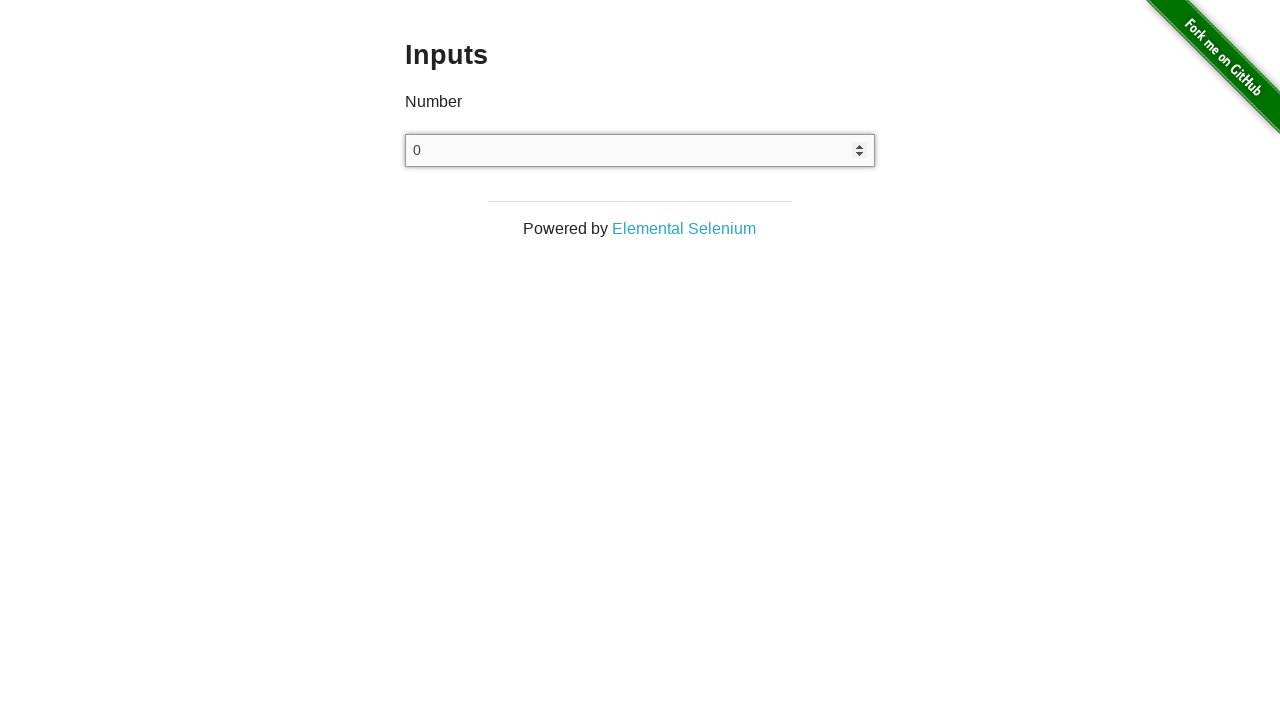

Retrieved input value: 0
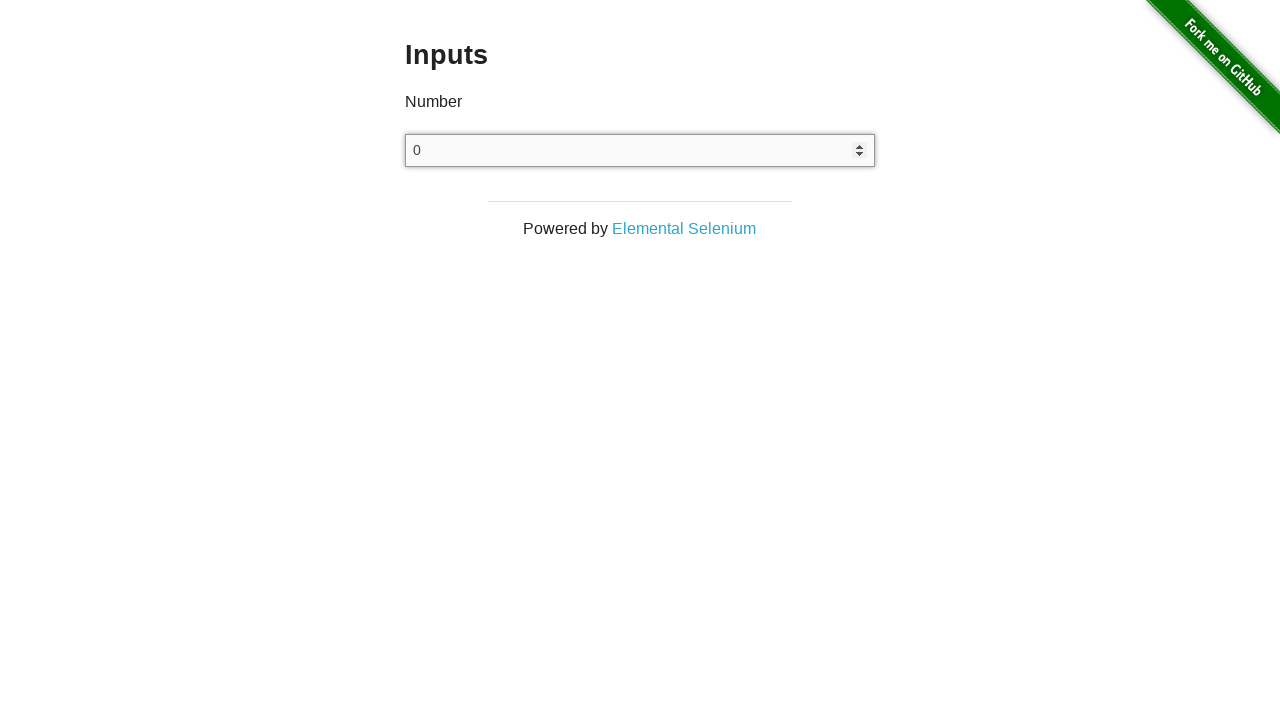

Verified value equals 0
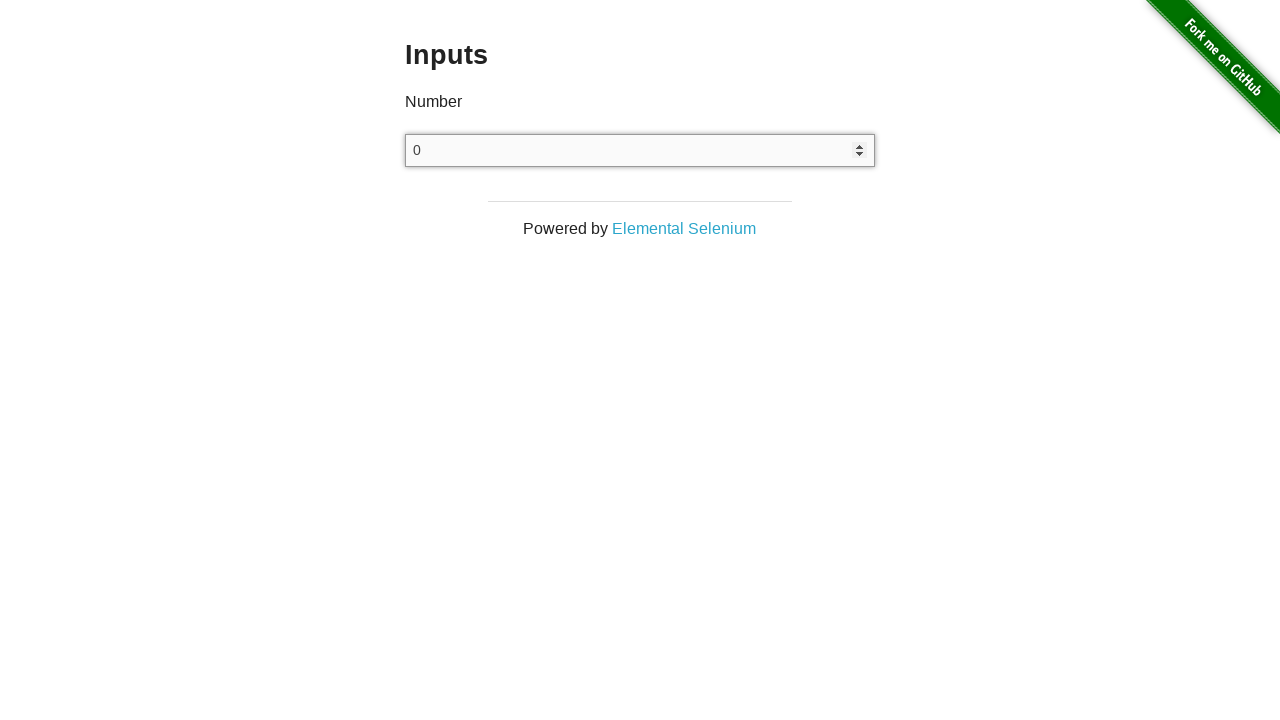

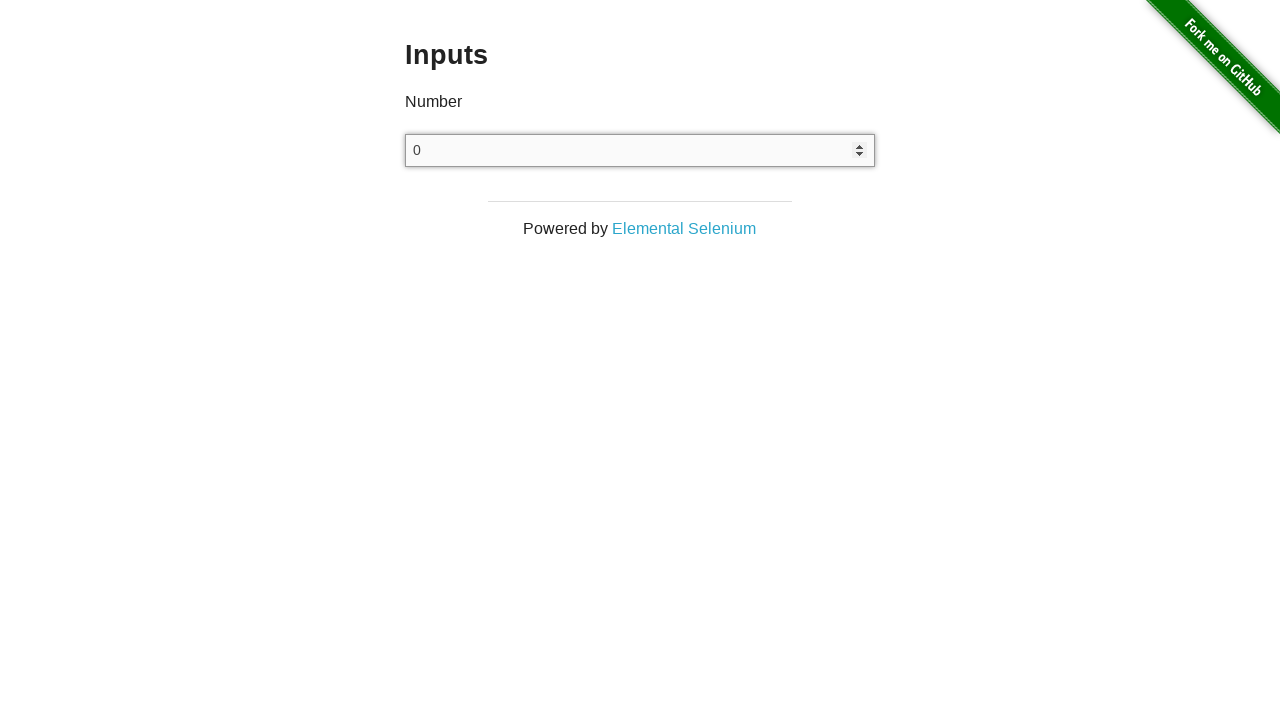